Navigates to a restaurant page on ifoodie.tw and repeatedly clicks the "load more" button to load additional reviews/check-ins on the page.

Starting URL: https://ifoodie.tw/restaurant/61dd2292baf6d30524a2ac37-%E9%90%98%E4%BA%88%E5%8E%9F%E5%91%B3%E7%95%B6%E6%AD%B8%E9%B4%A8-%E5%85%AC%E9%A4%A8%E5%BA%97

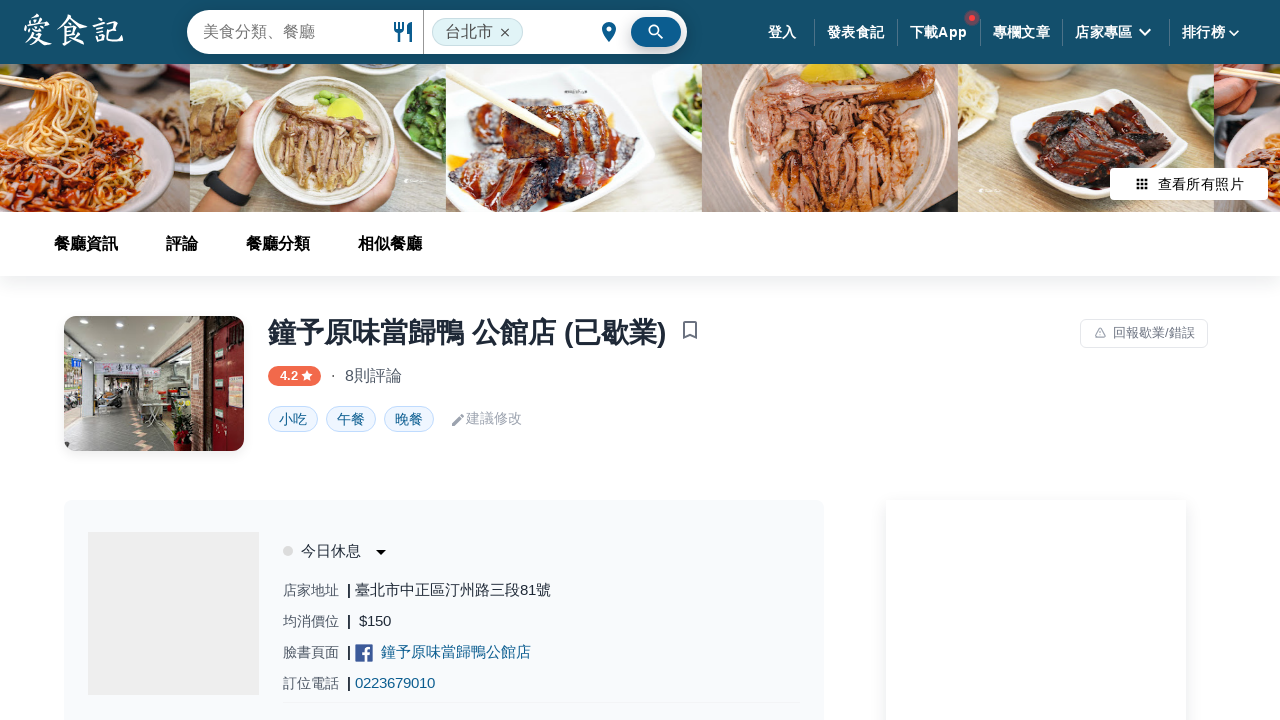

Load more button selector found
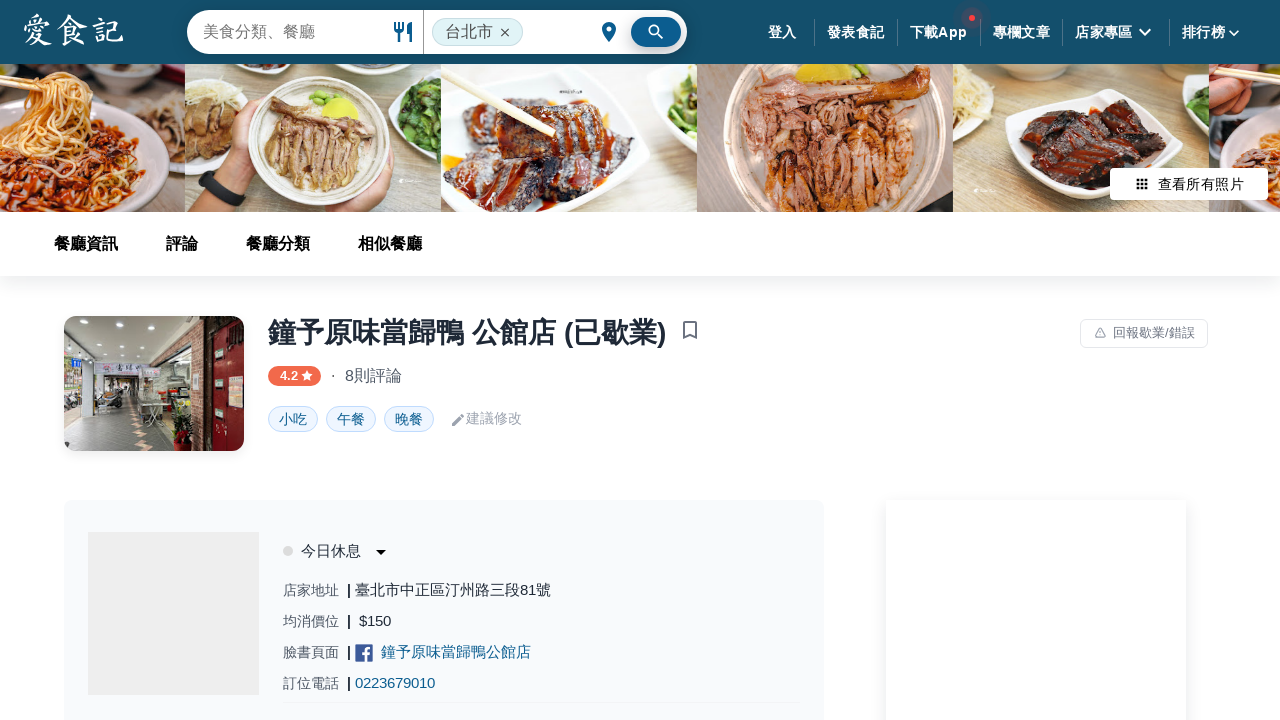

Clicked load more button to load additional reviews/check-ins at (444, 361) on .btn-more-checkin-wrapper
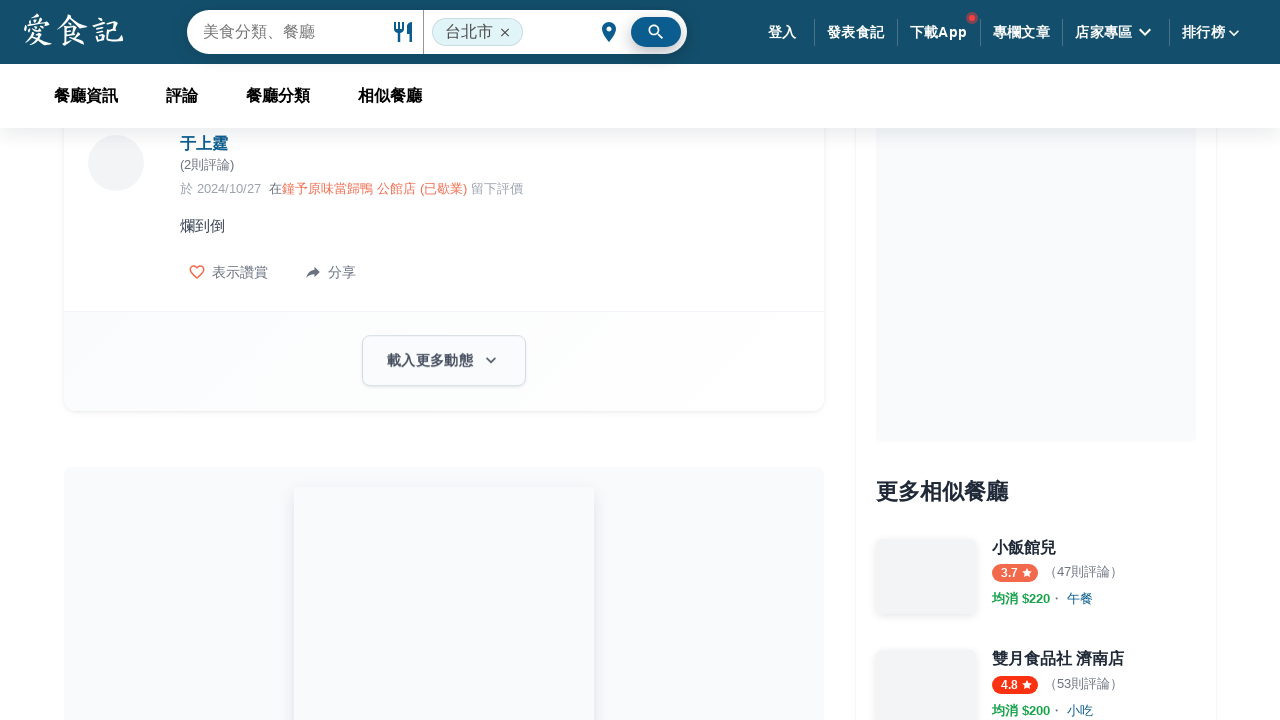

Waited for content to load
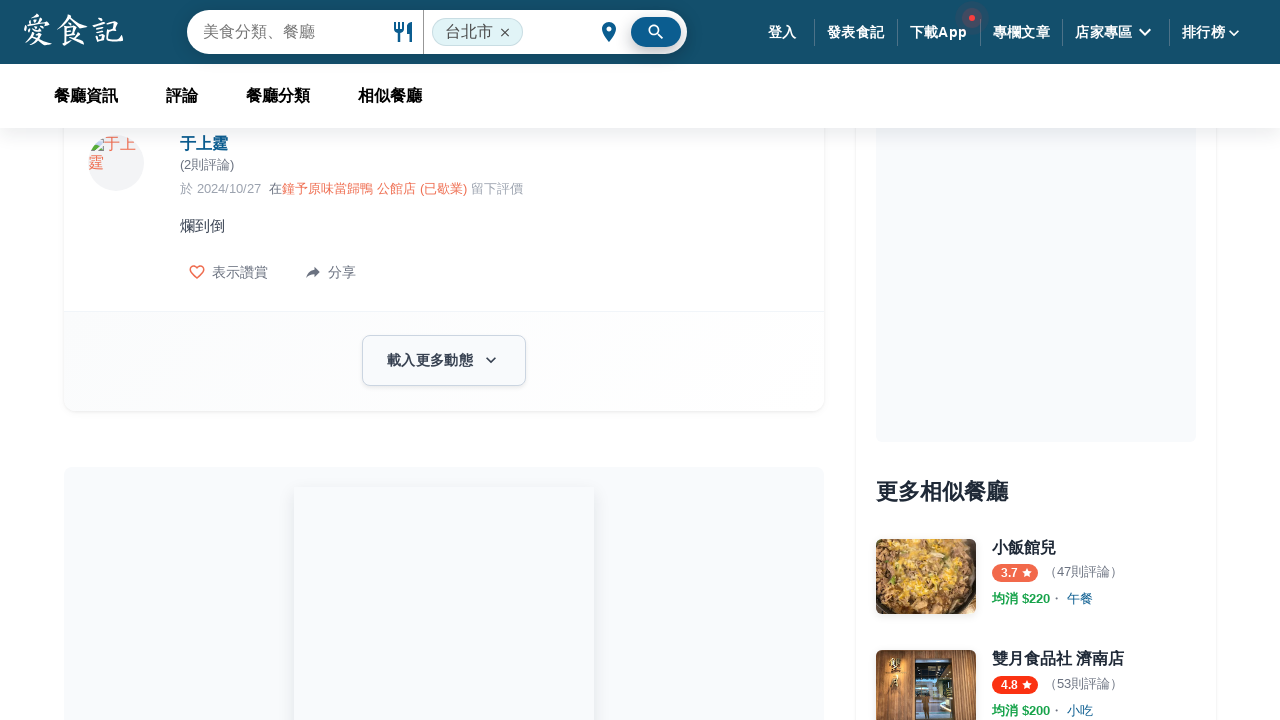

Load more button selector found
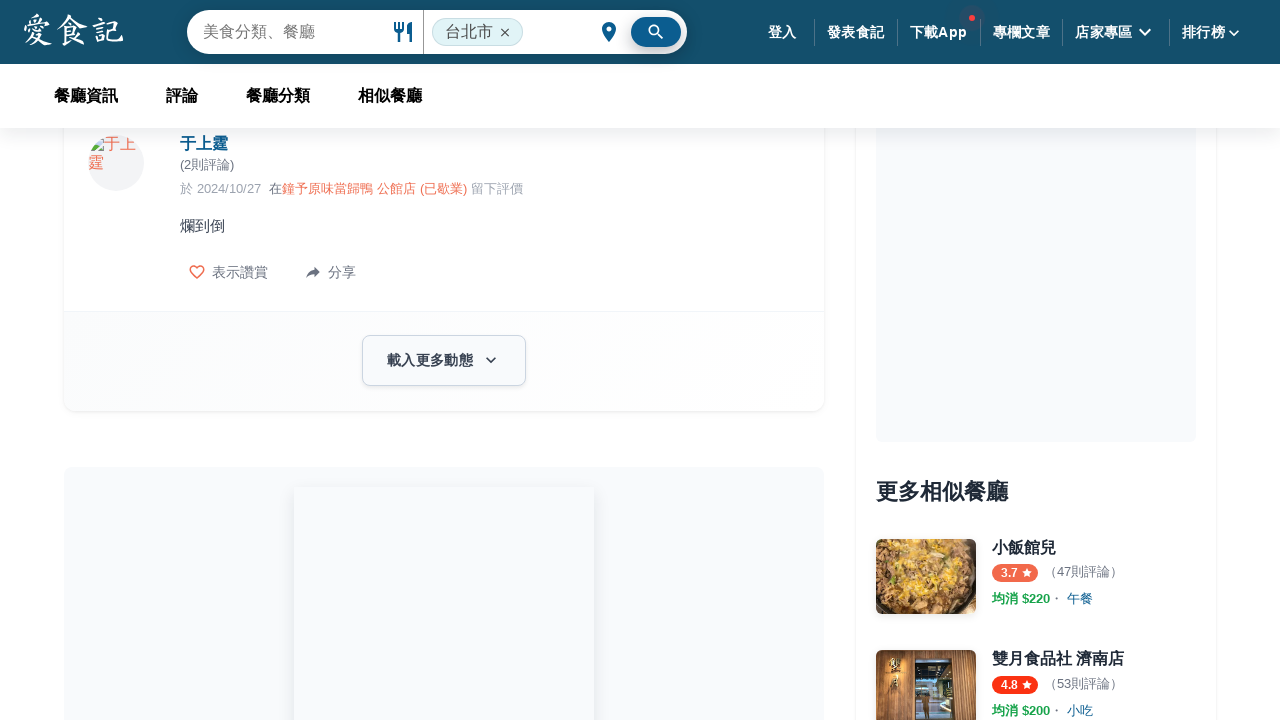

Clicked load more button to load additional reviews/check-ins at (444, 361) on .btn-more-checkin-wrapper
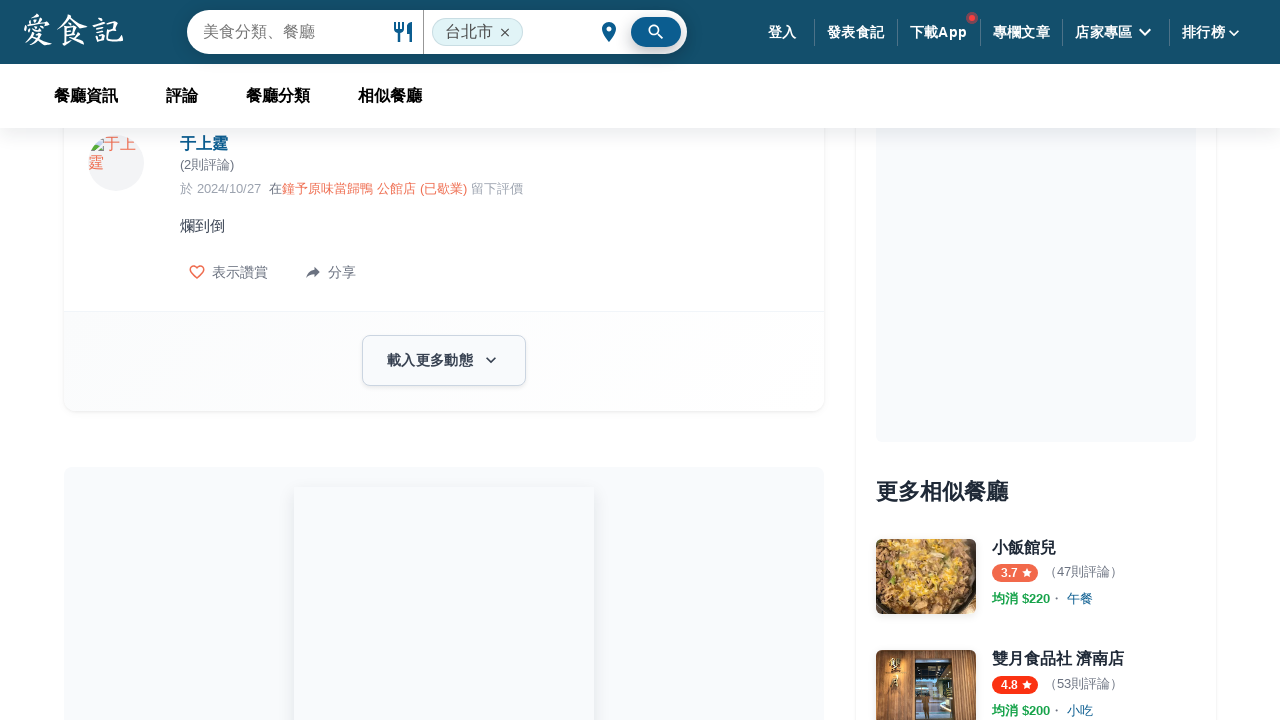

Waited for content to load
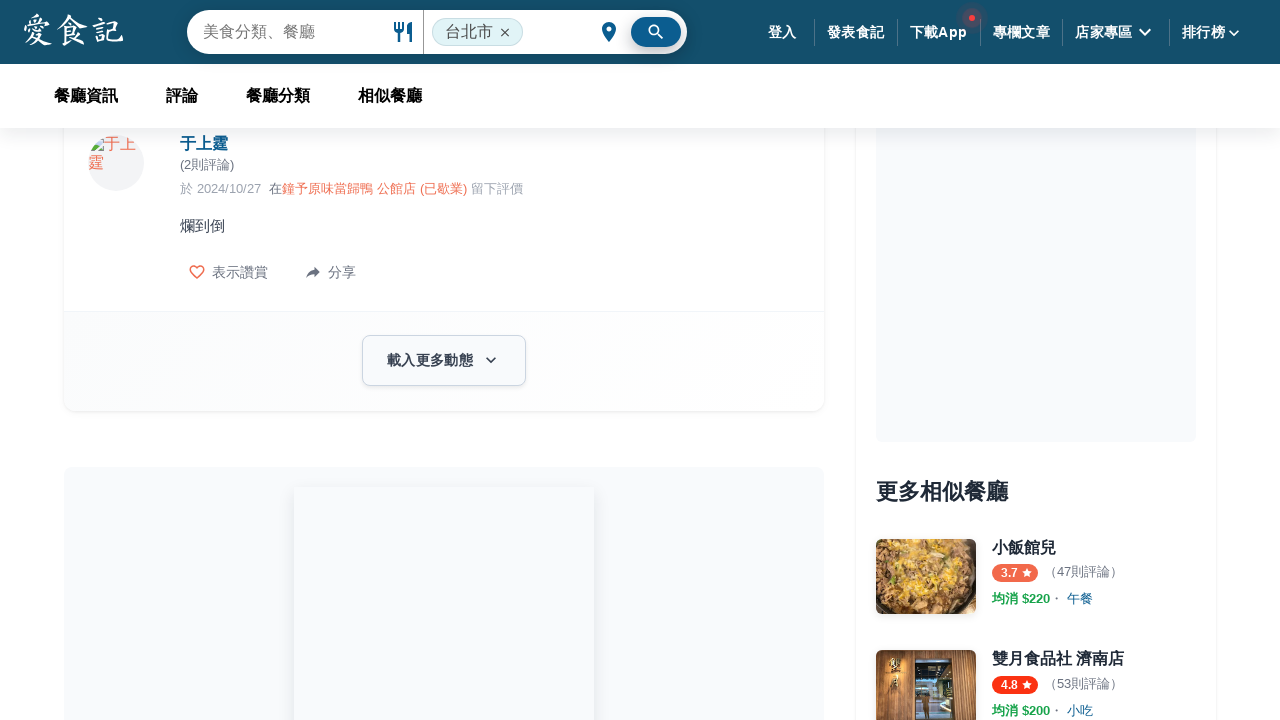

Load more button selector found
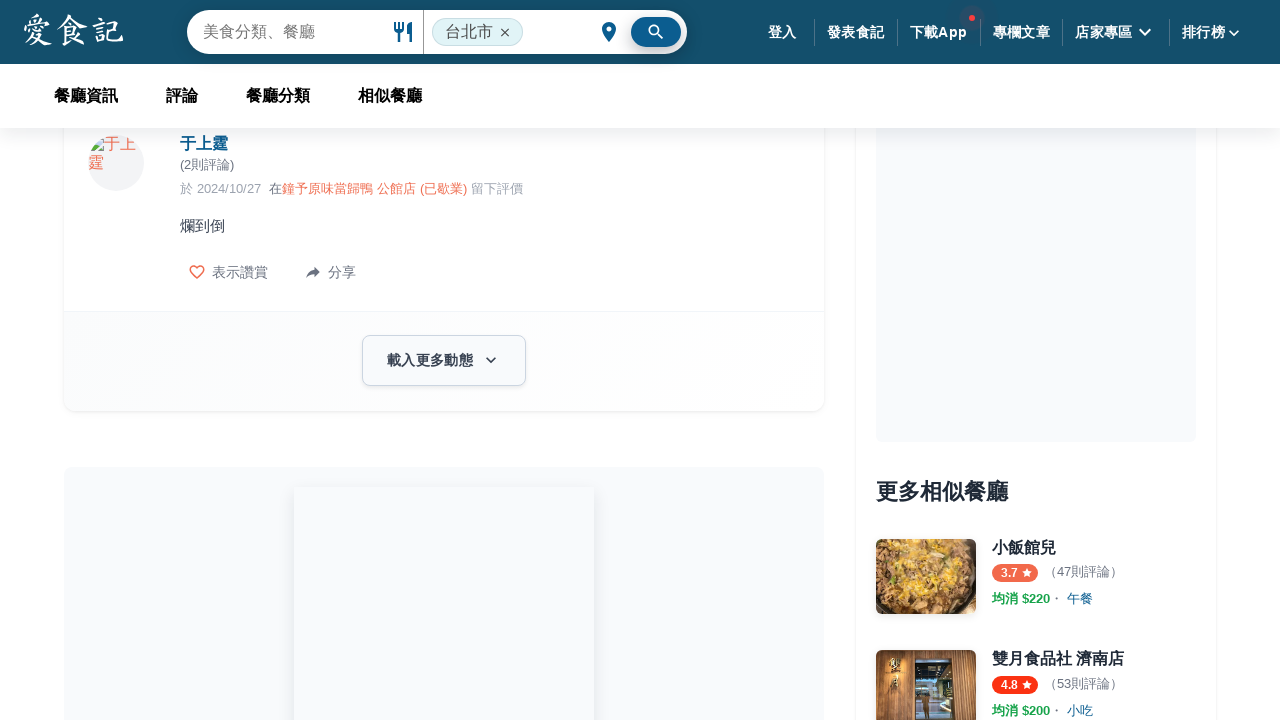

Clicked load more button to load additional reviews/check-ins at (444, 361) on .btn-more-checkin-wrapper
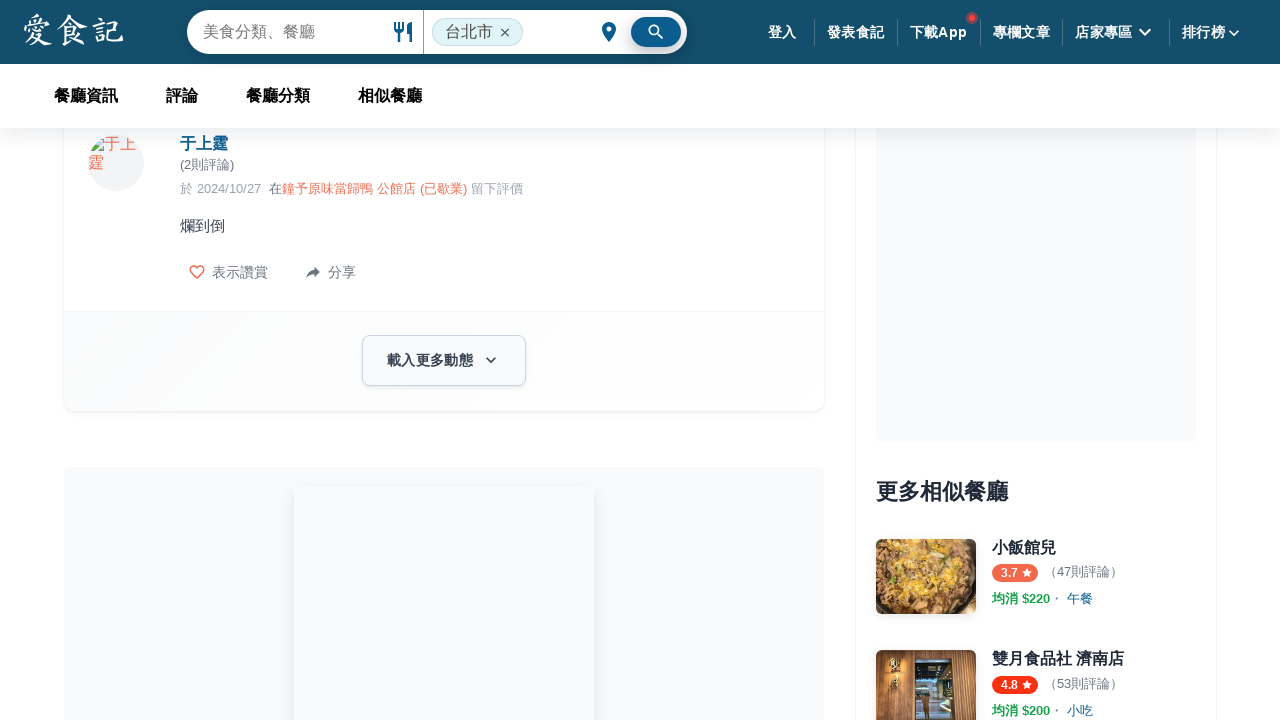

Waited for content to load
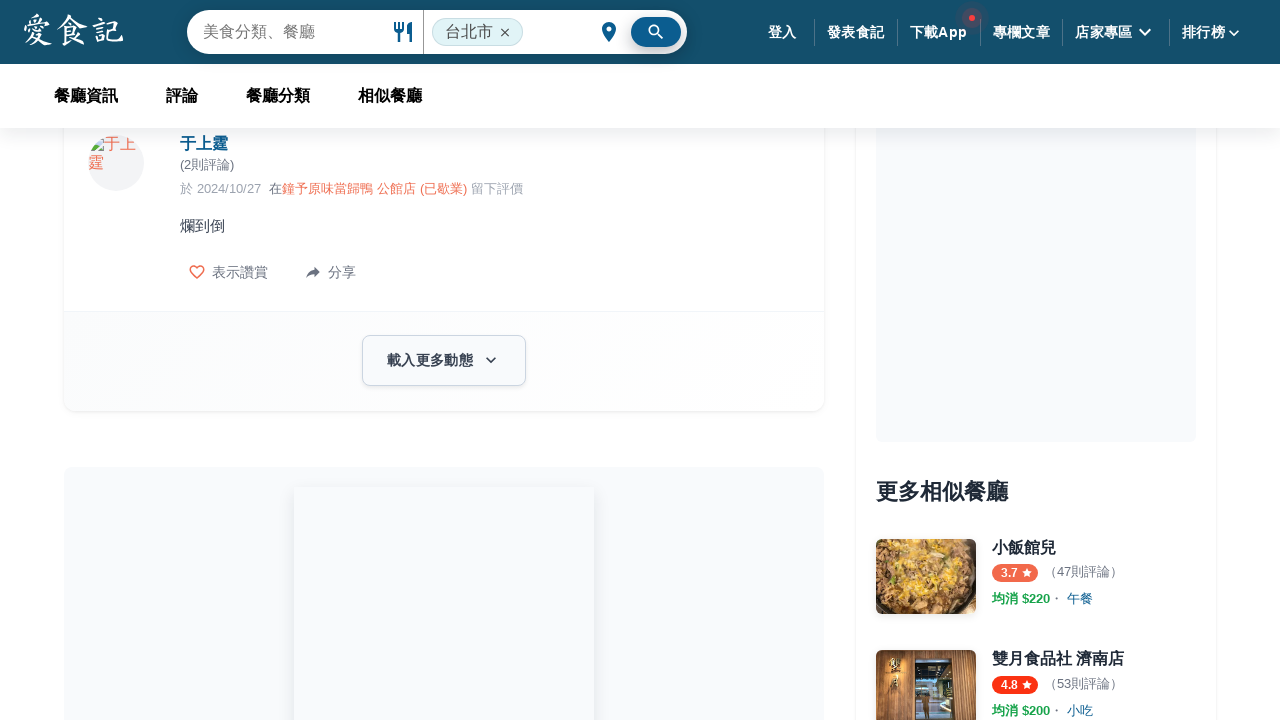

Load more button selector found
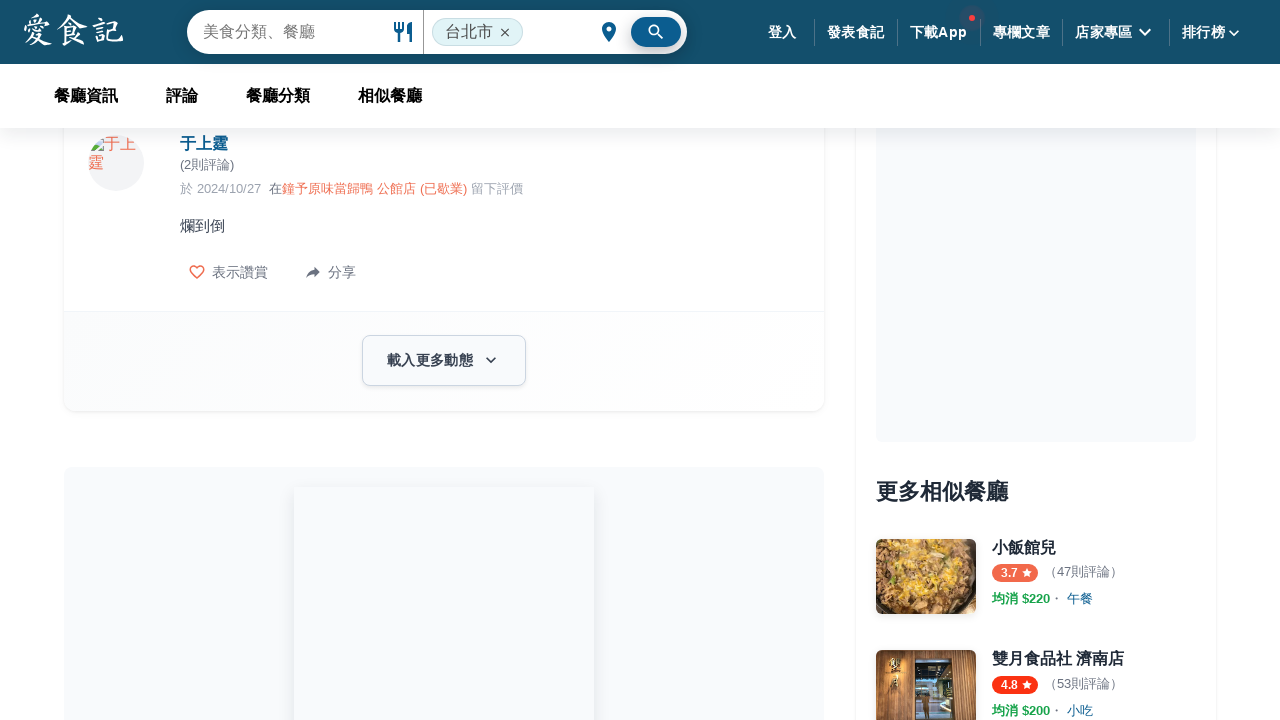

Clicked load more button to load additional reviews/check-ins at (444, 361) on .btn-more-checkin-wrapper
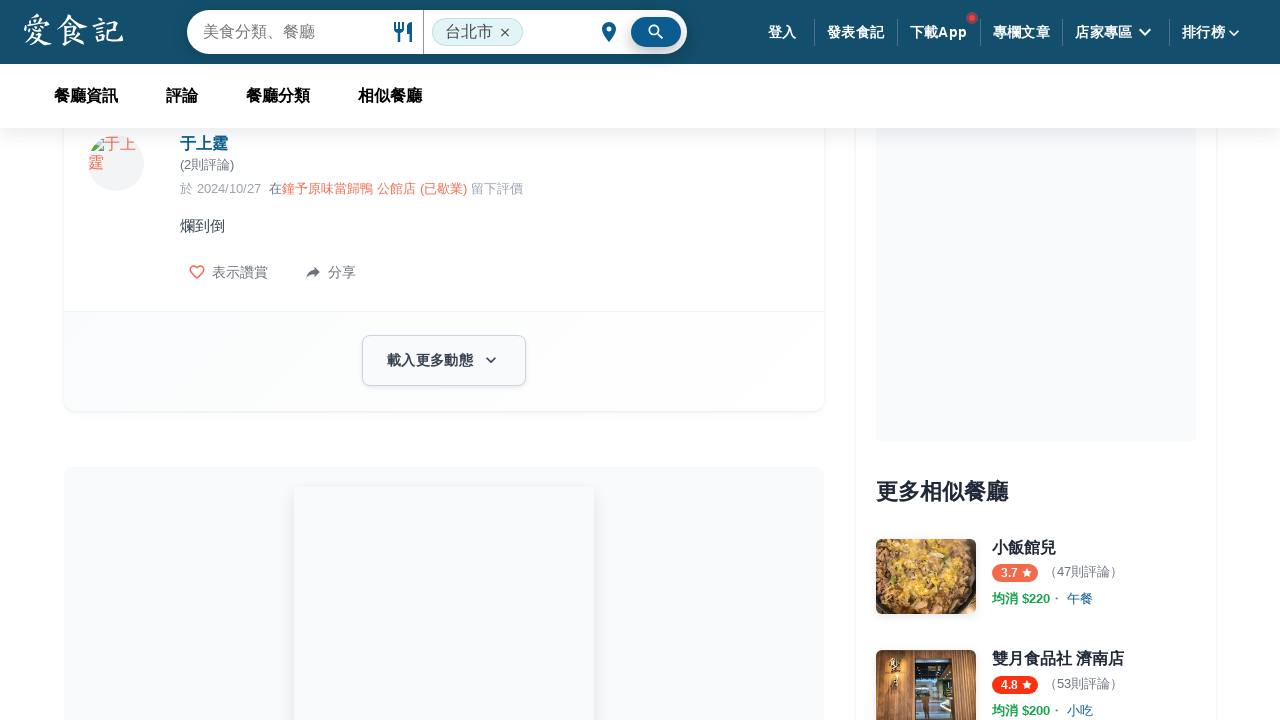

Waited for content to load
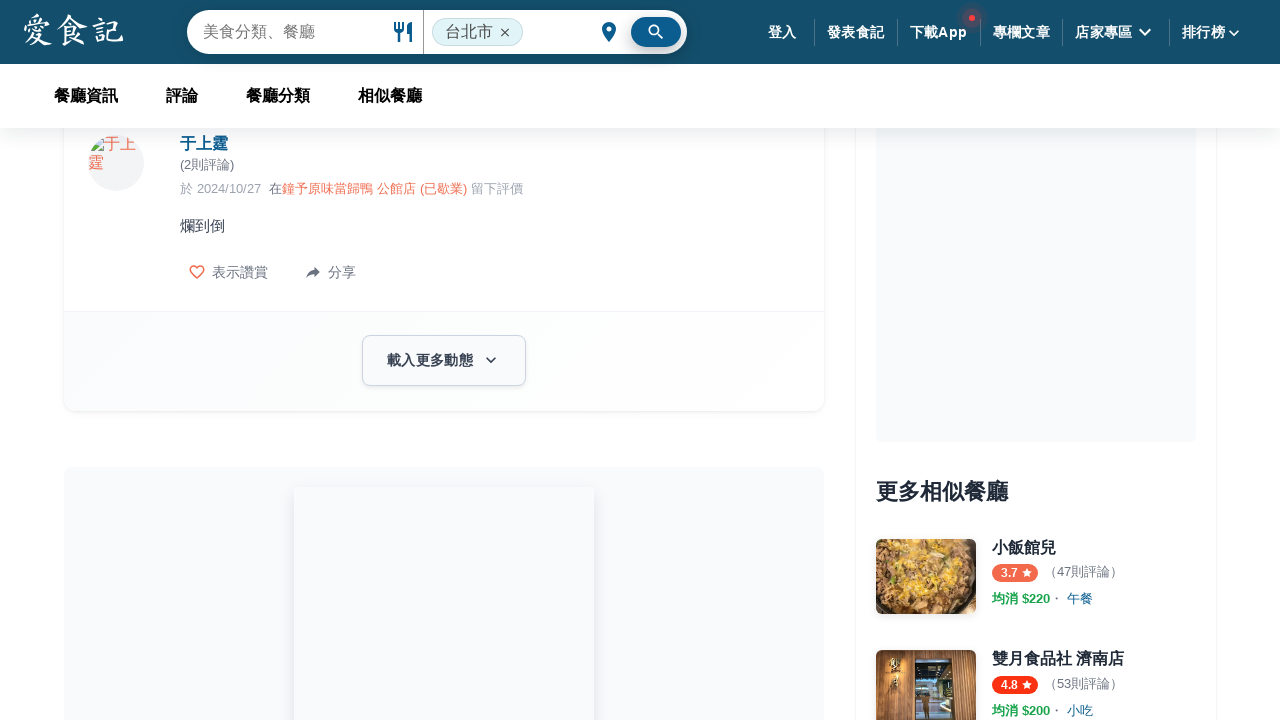

Load more button selector found
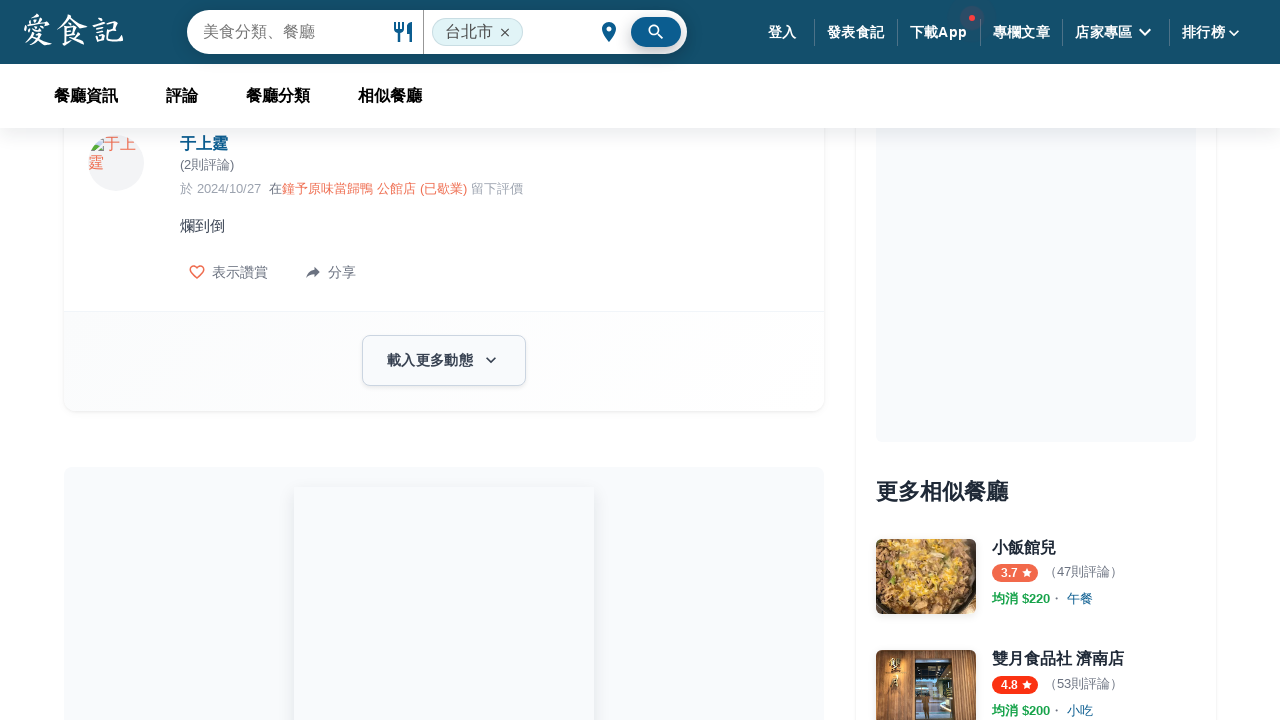

Clicked load more button to load additional reviews/check-ins at (444, 361) on .btn-more-checkin-wrapper
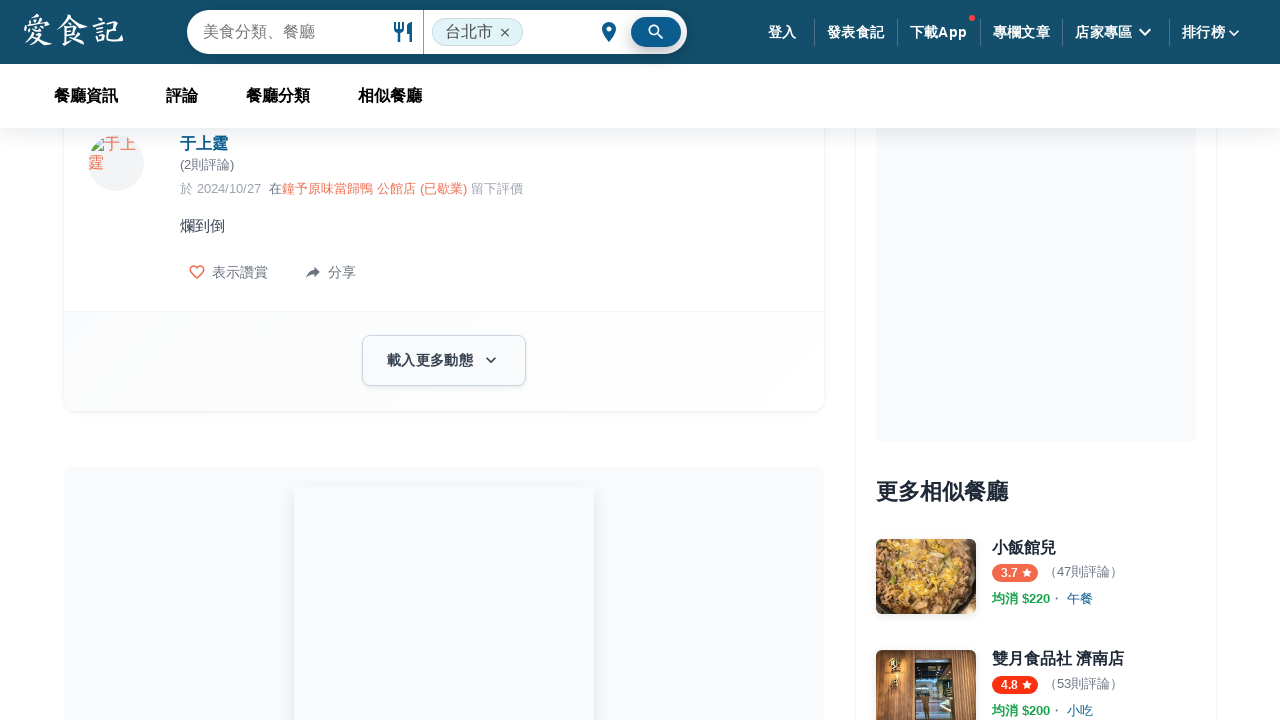

Waited for content to load
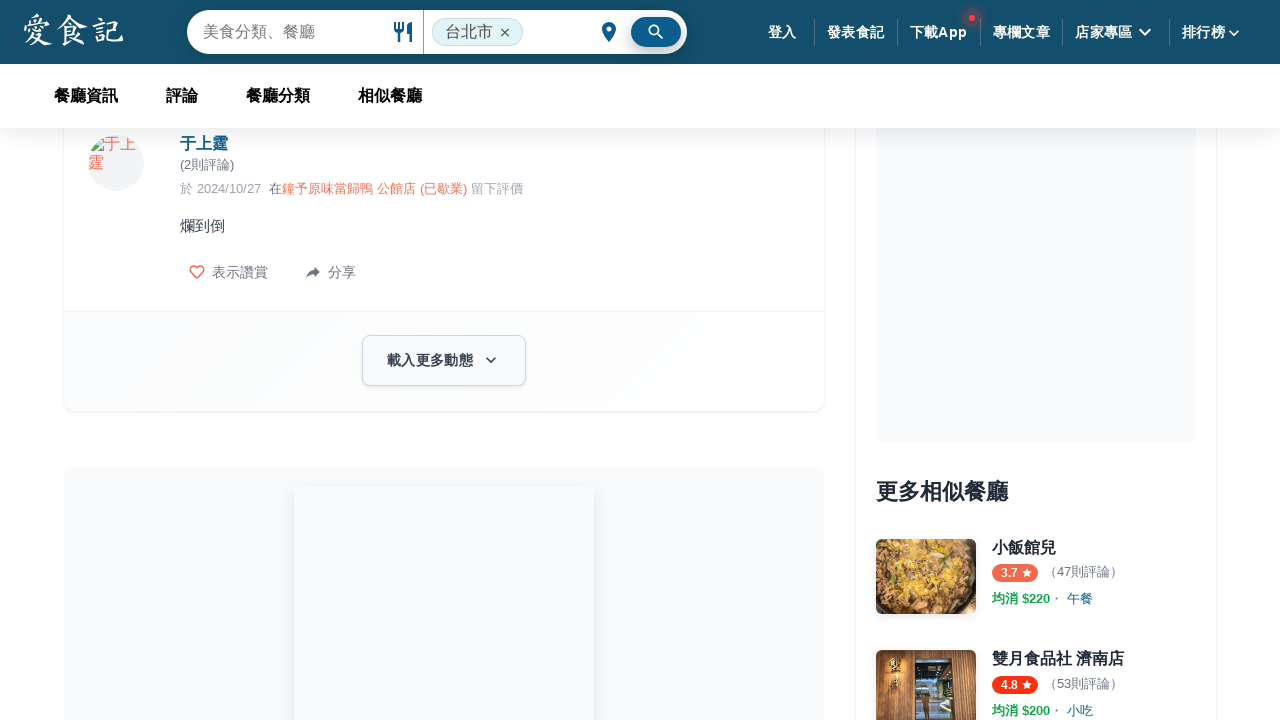

Load more button selector found
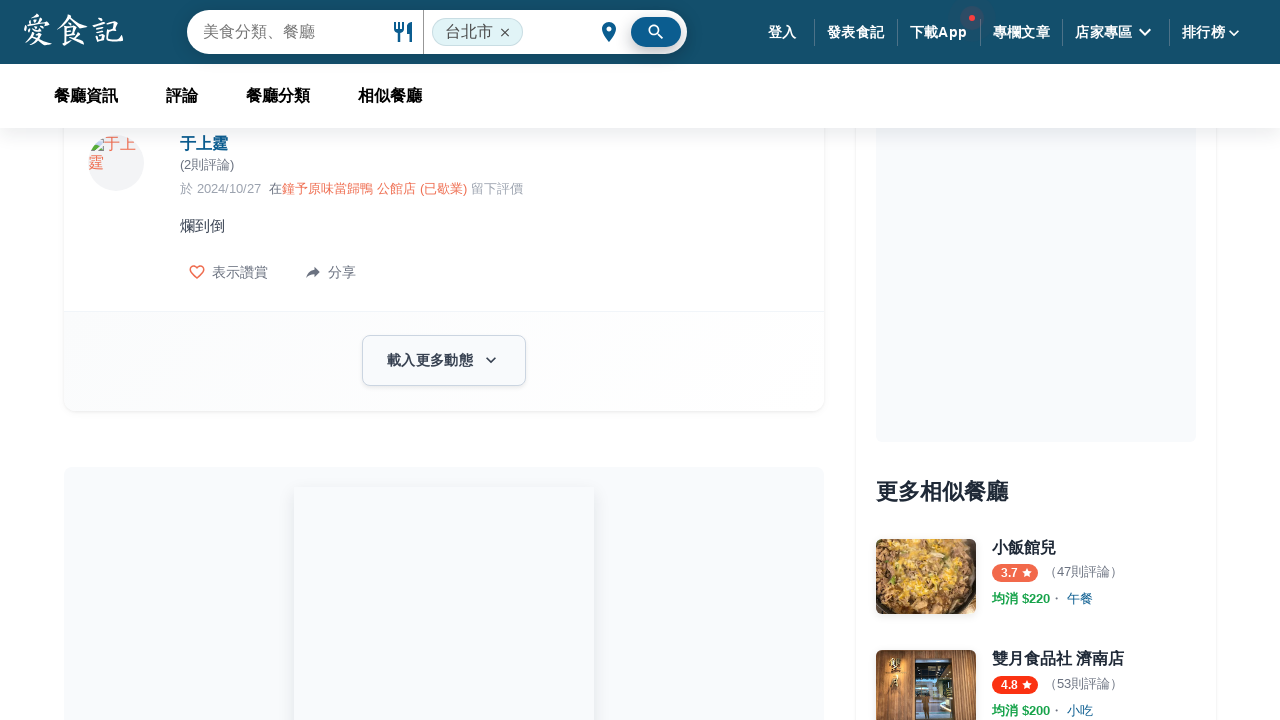

Clicked load more button to load additional reviews/check-ins at (444, 361) on .btn-more-checkin-wrapper
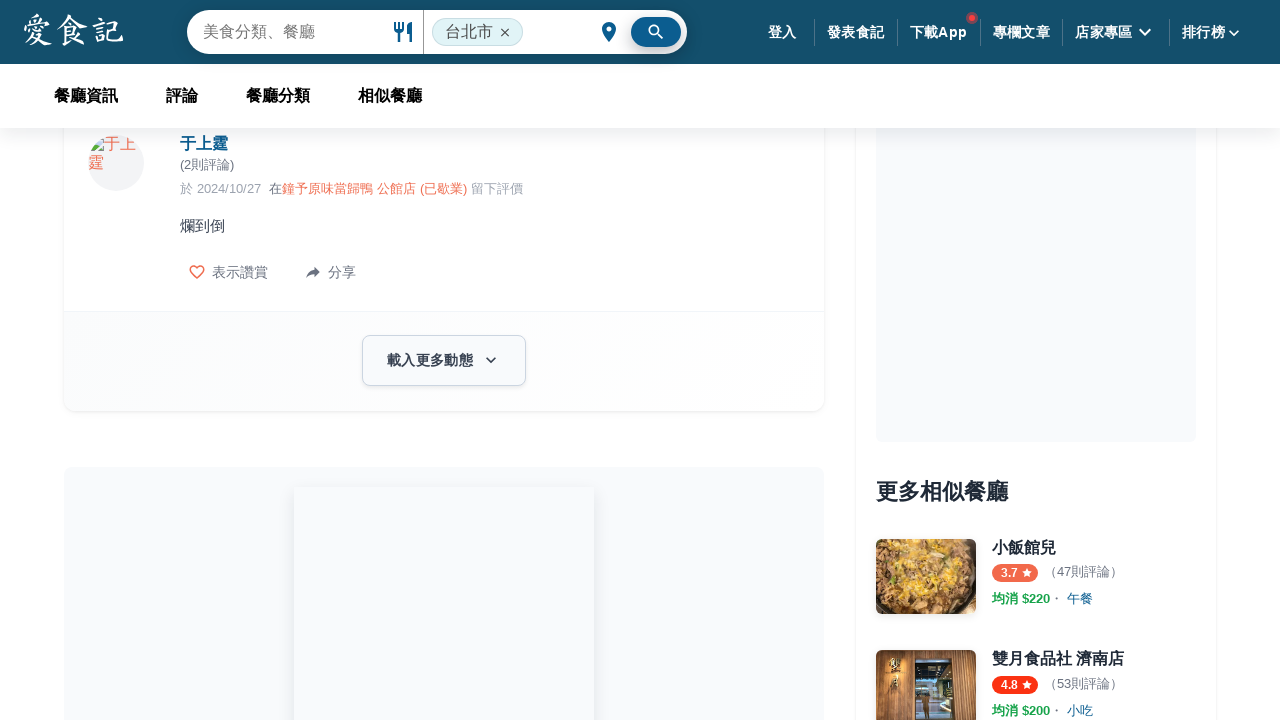

Waited for content to load
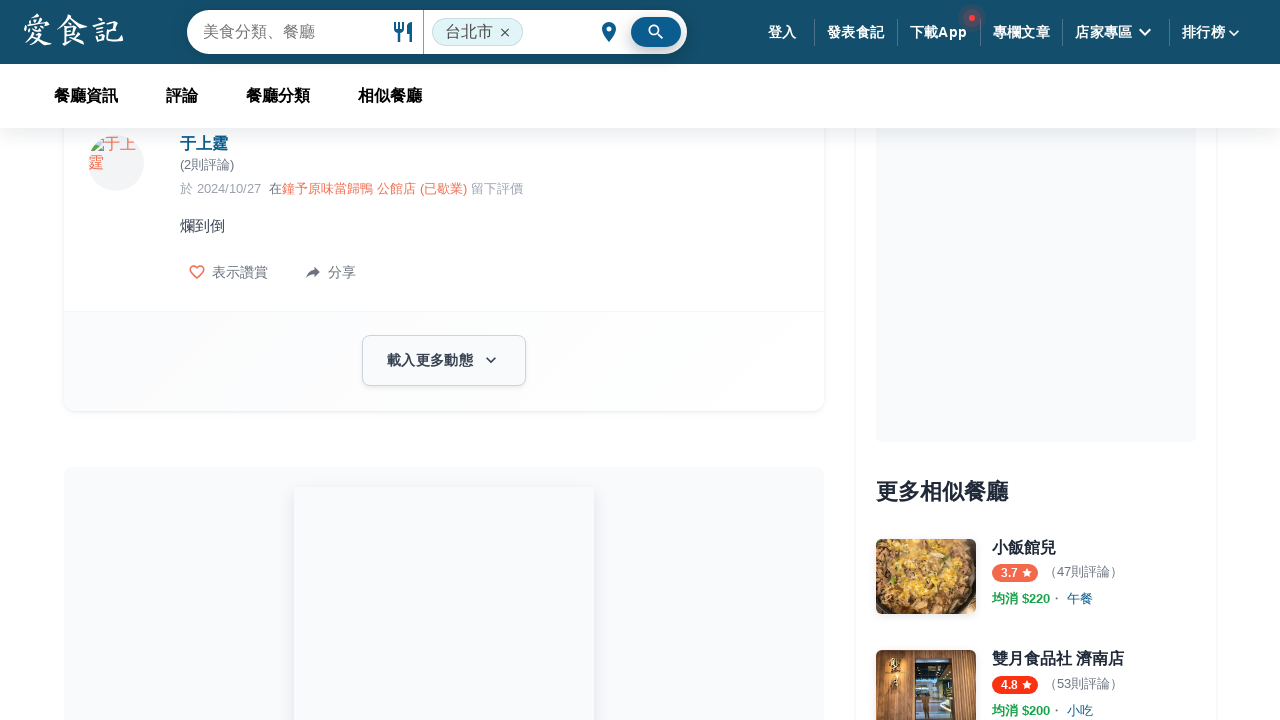

Load more button selector found
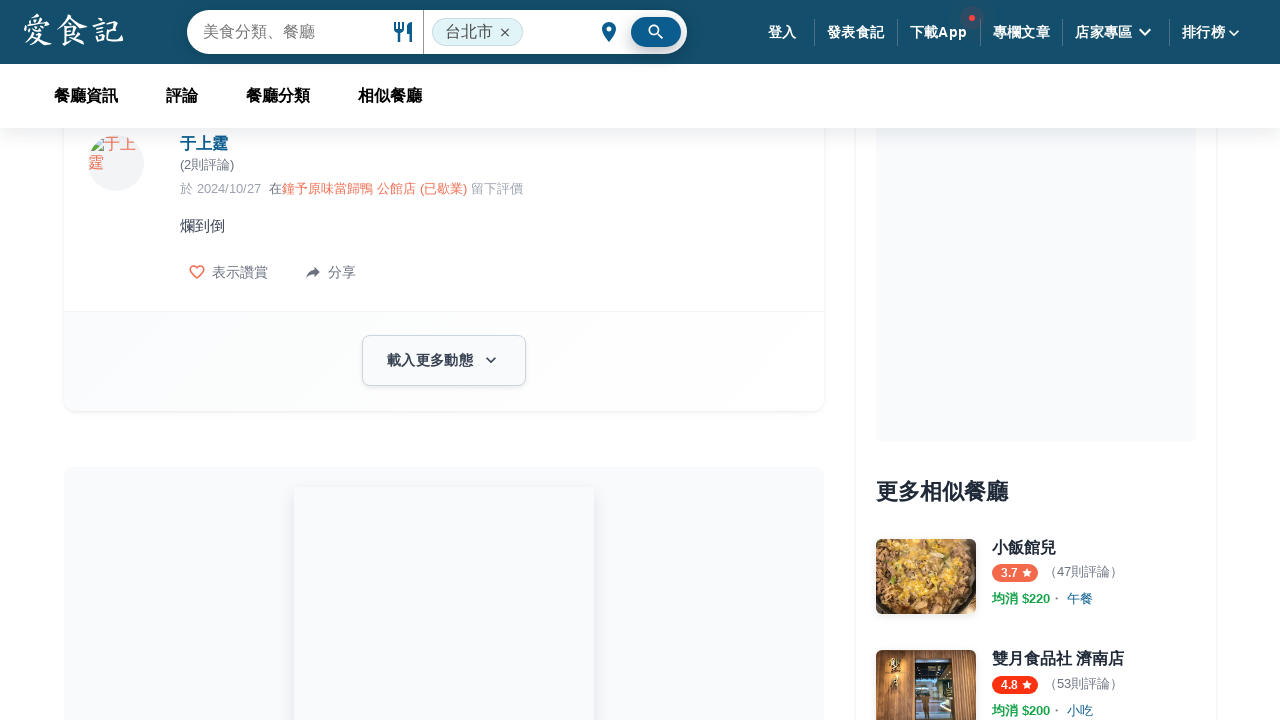

Clicked load more button to load additional reviews/check-ins at (444, 361) on .btn-more-checkin-wrapper
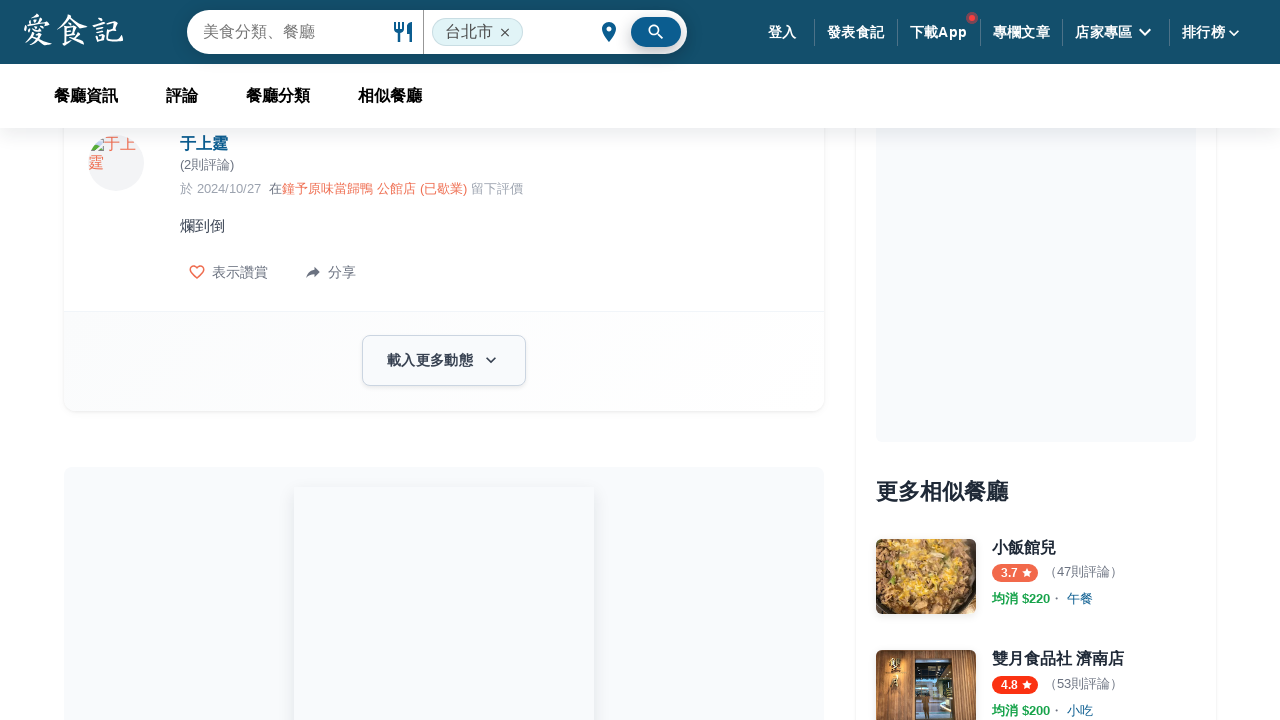

Waited for content to load
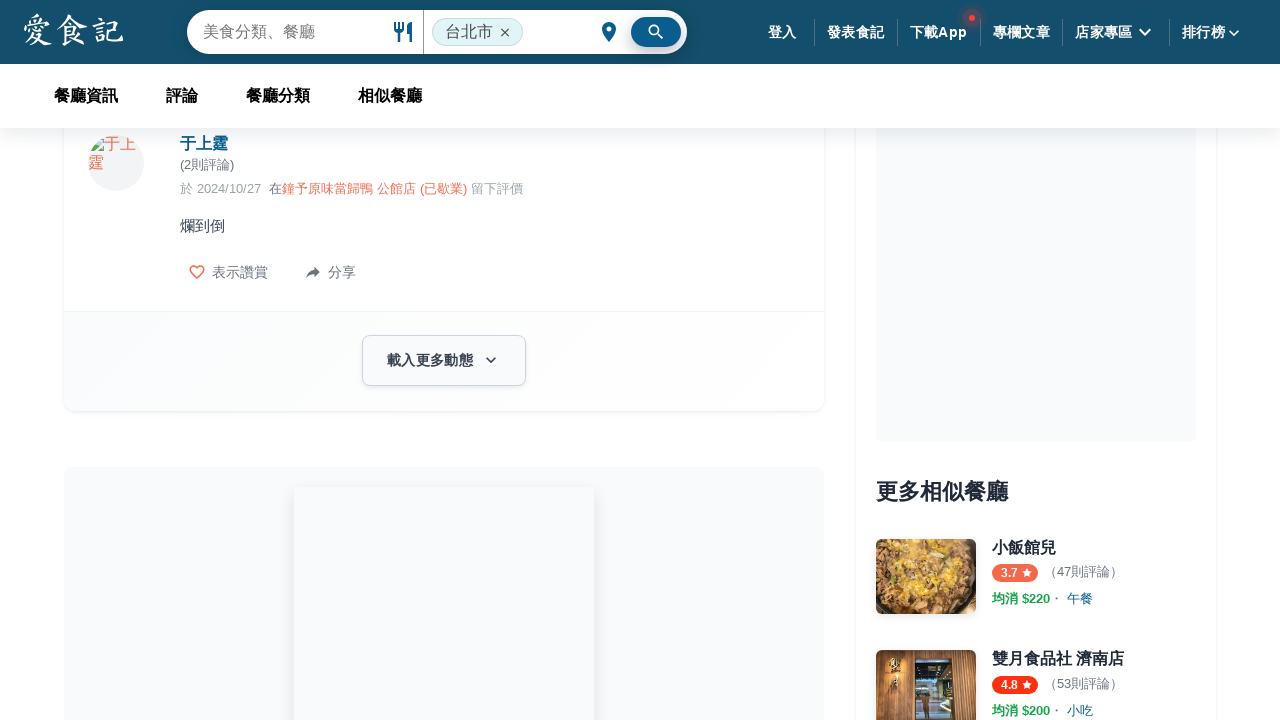

Load more button selector found
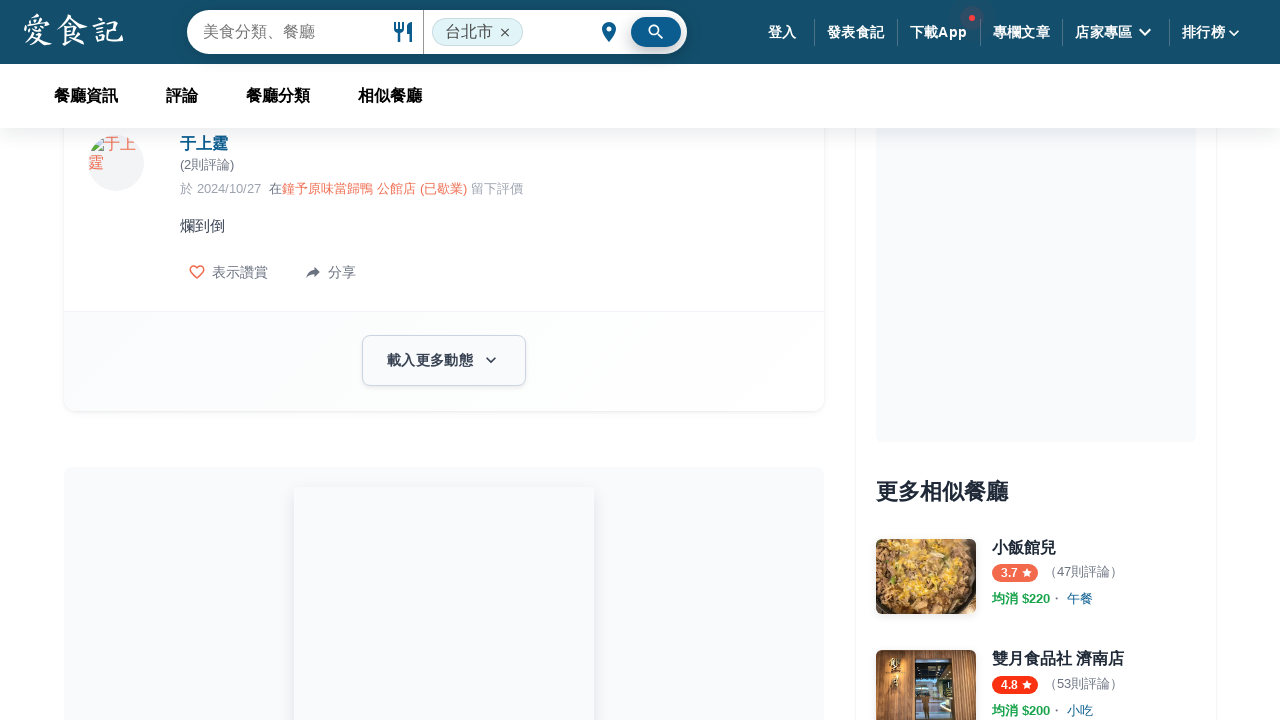

Clicked load more button to load additional reviews/check-ins at (444, 361) on .btn-more-checkin-wrapper
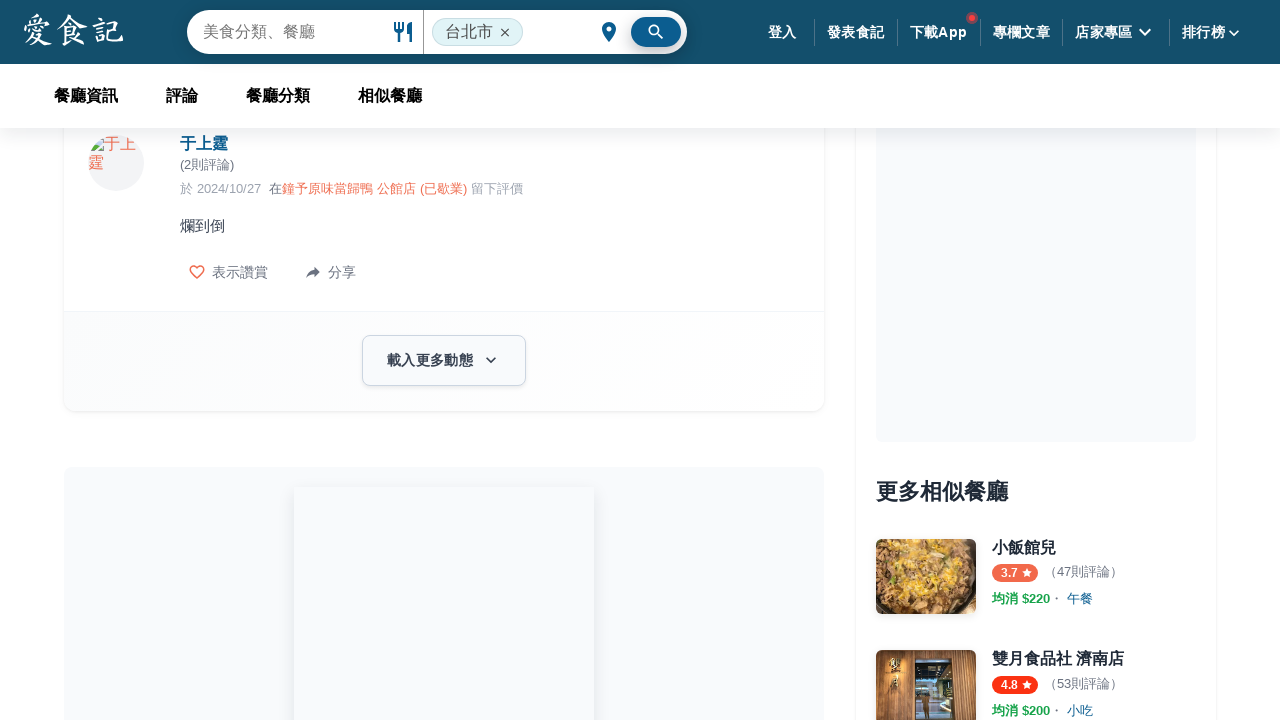

Waited for content to load
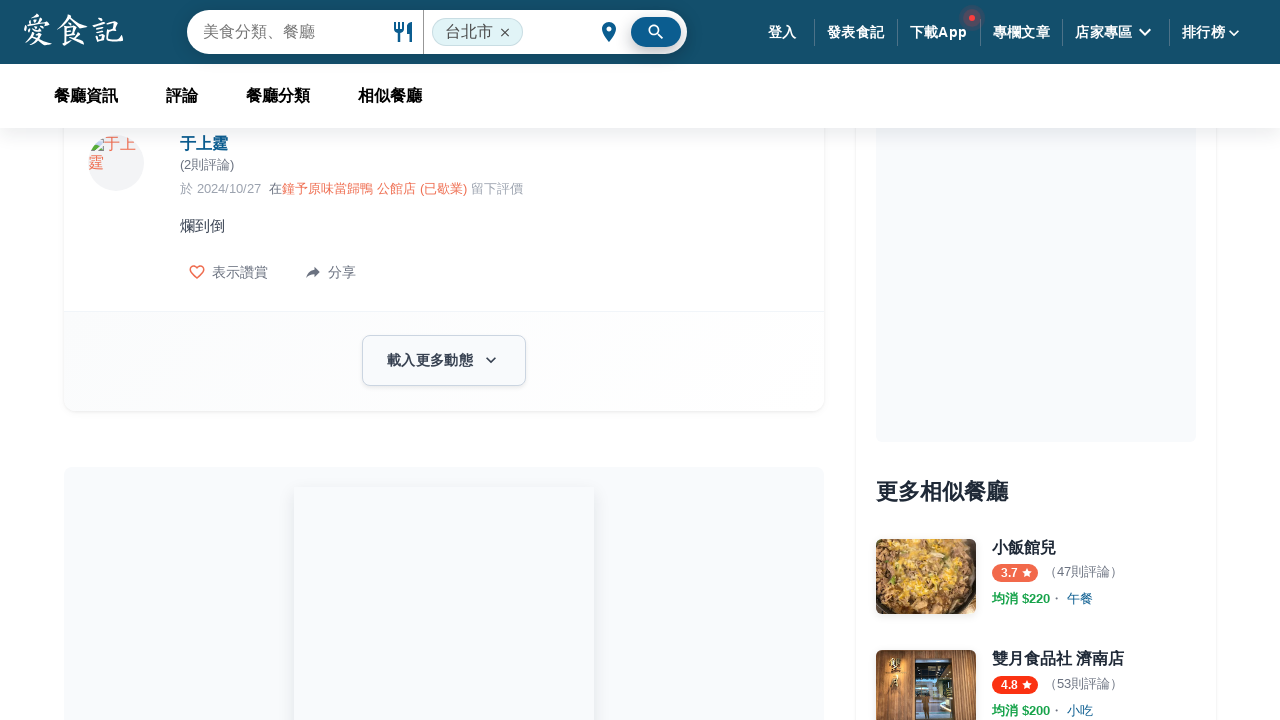

Load more button selector found
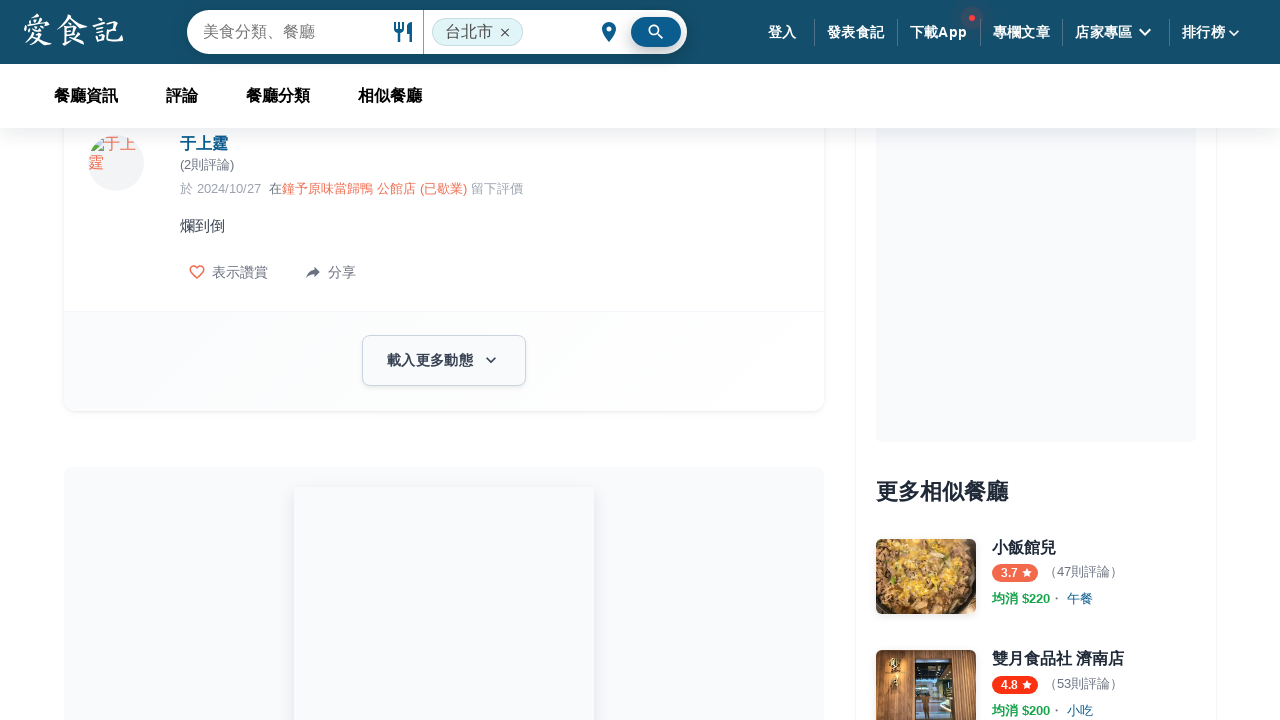

Clicked load more button to load additional reviews/check-ins at (444, 361) on .btn-more-checkin-wrapper
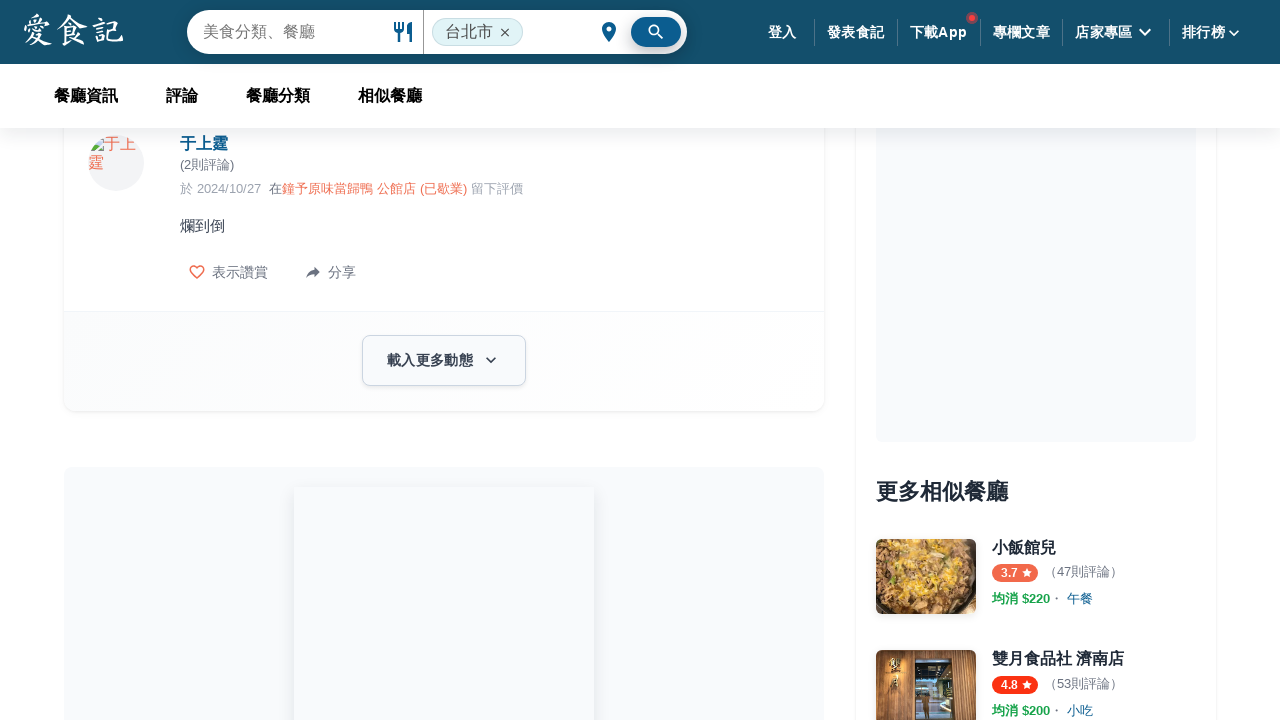

Waited for content to load
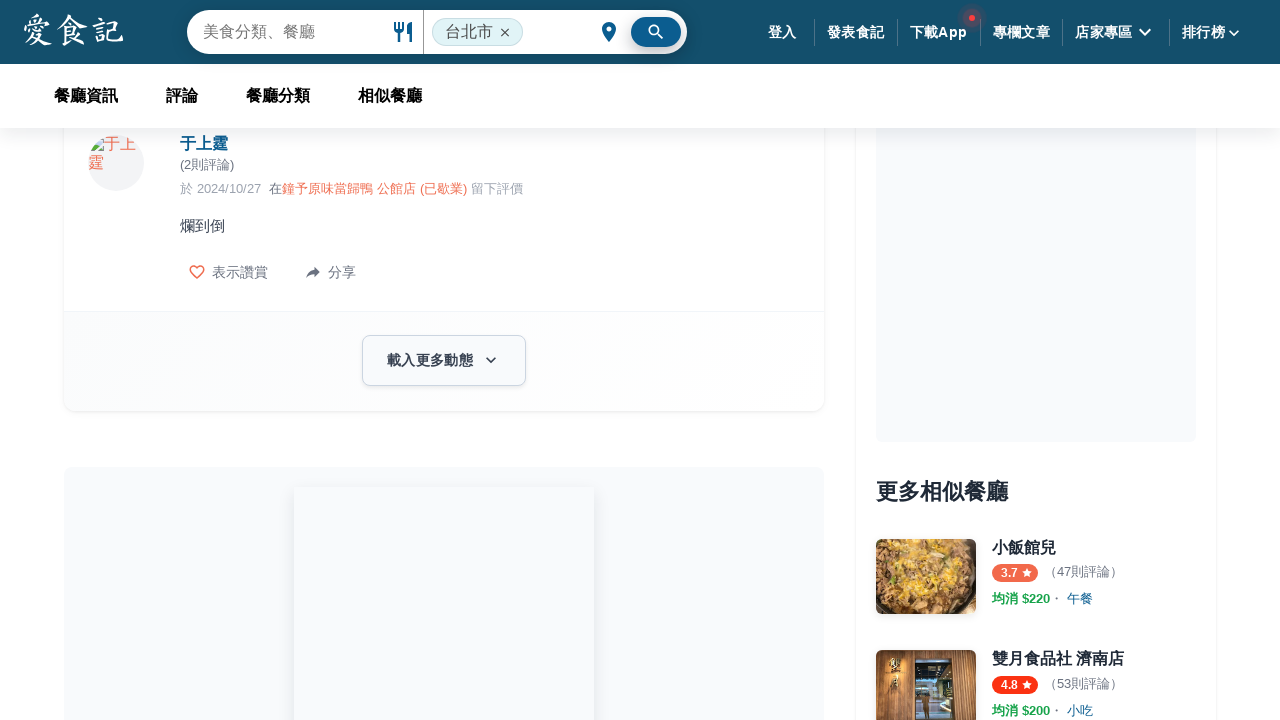

Load more button selector found
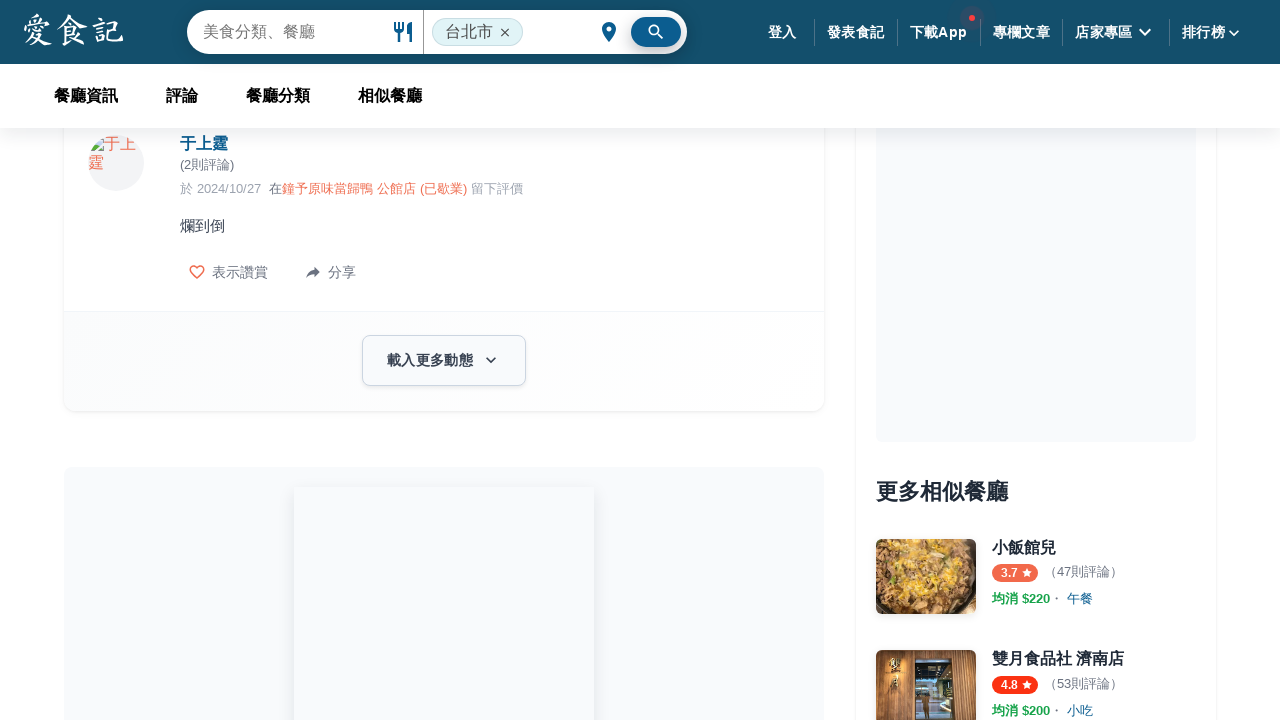

Clicked load more button to load additional reviews/check-ins at (444, 361) on .btn-more-checkin-wrapper
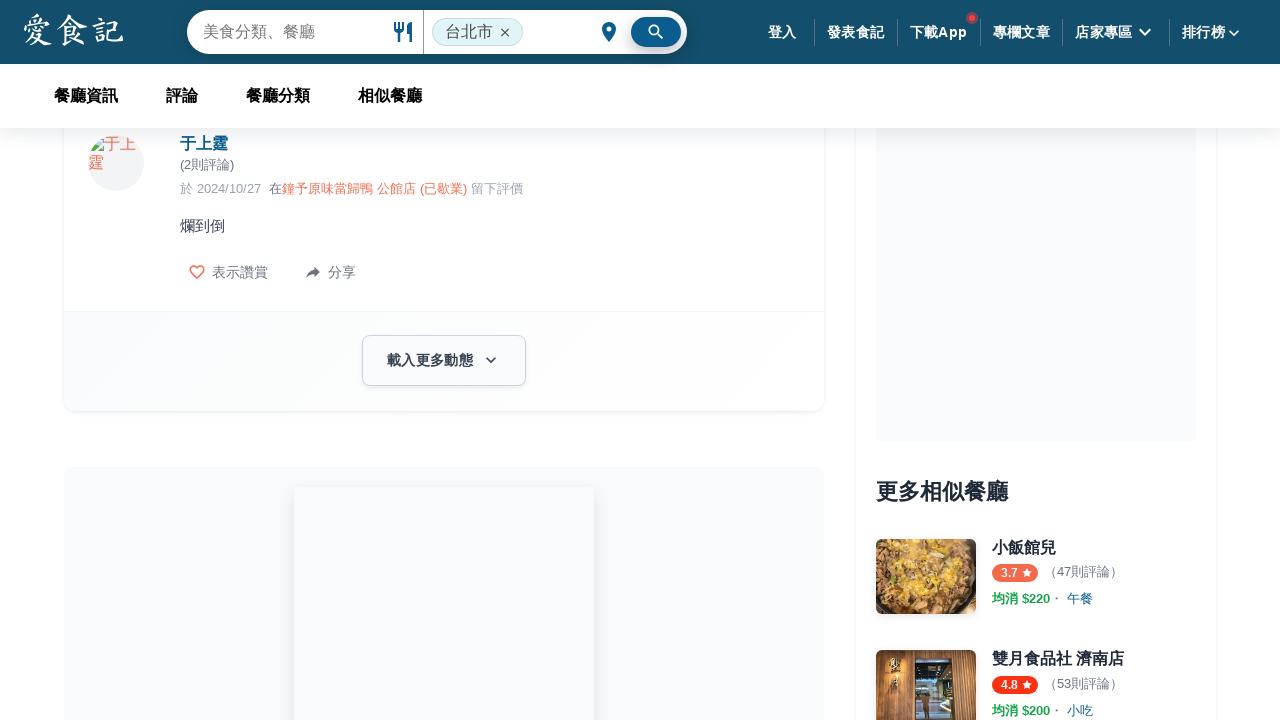

Waited for content to load
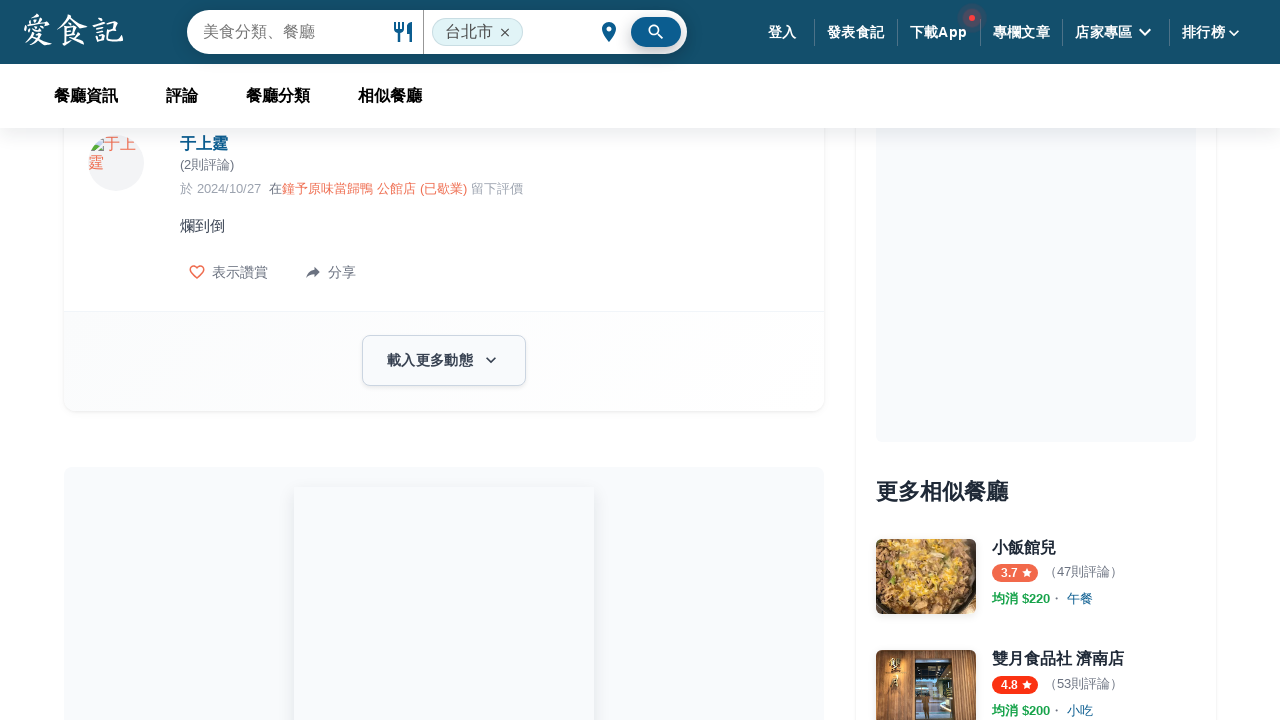

Load more button selector found
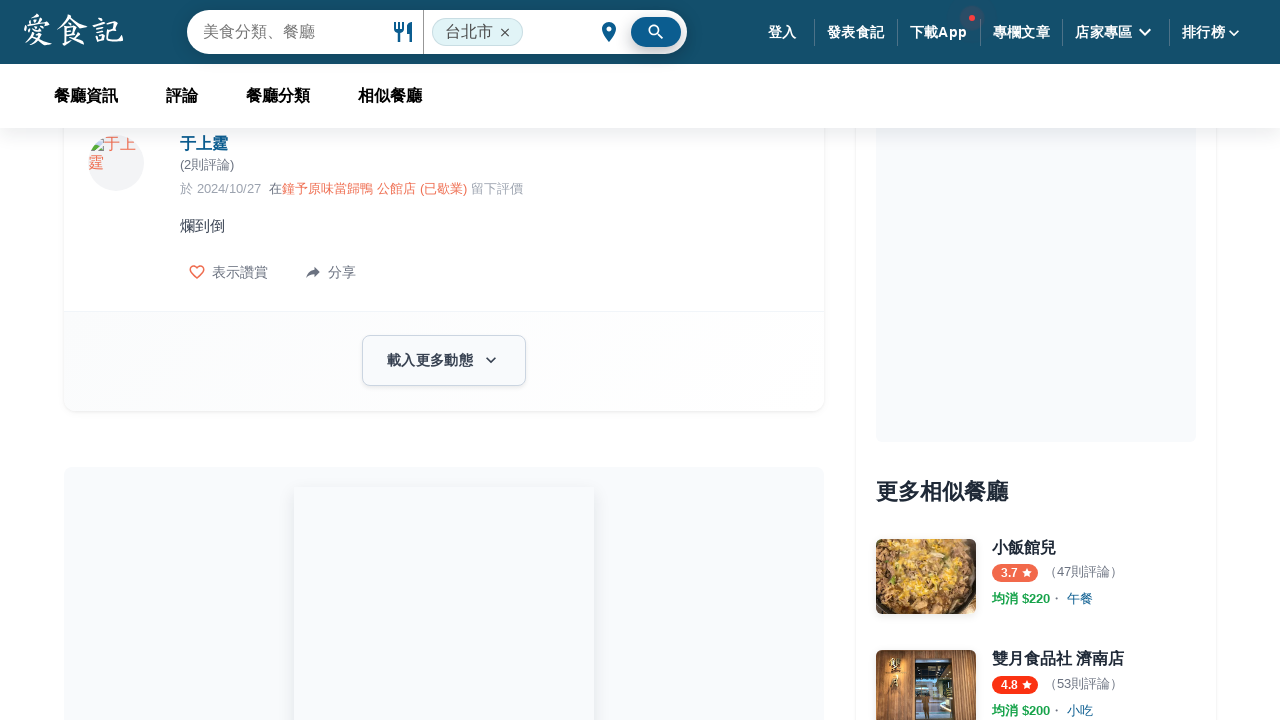

Clicked load more button to load additional reviews/check-ins at (444, 361) on .btn-more-checkin-wrapper
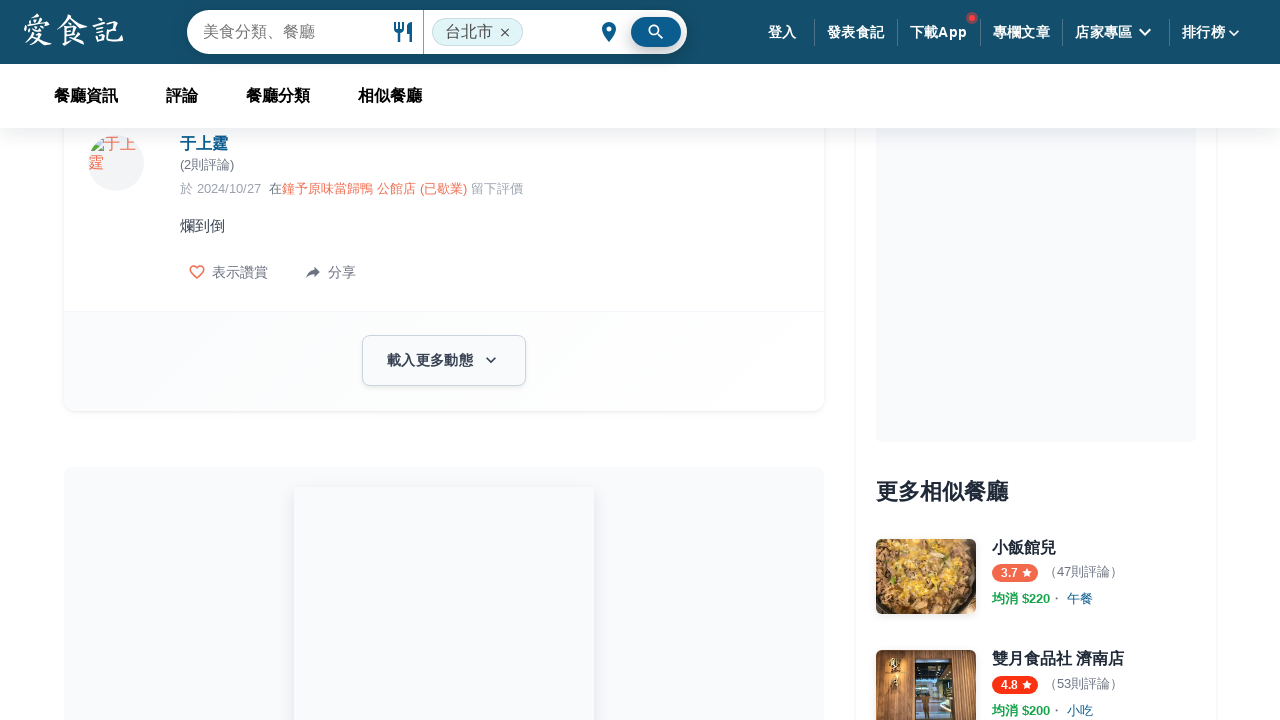

Waited for content to load
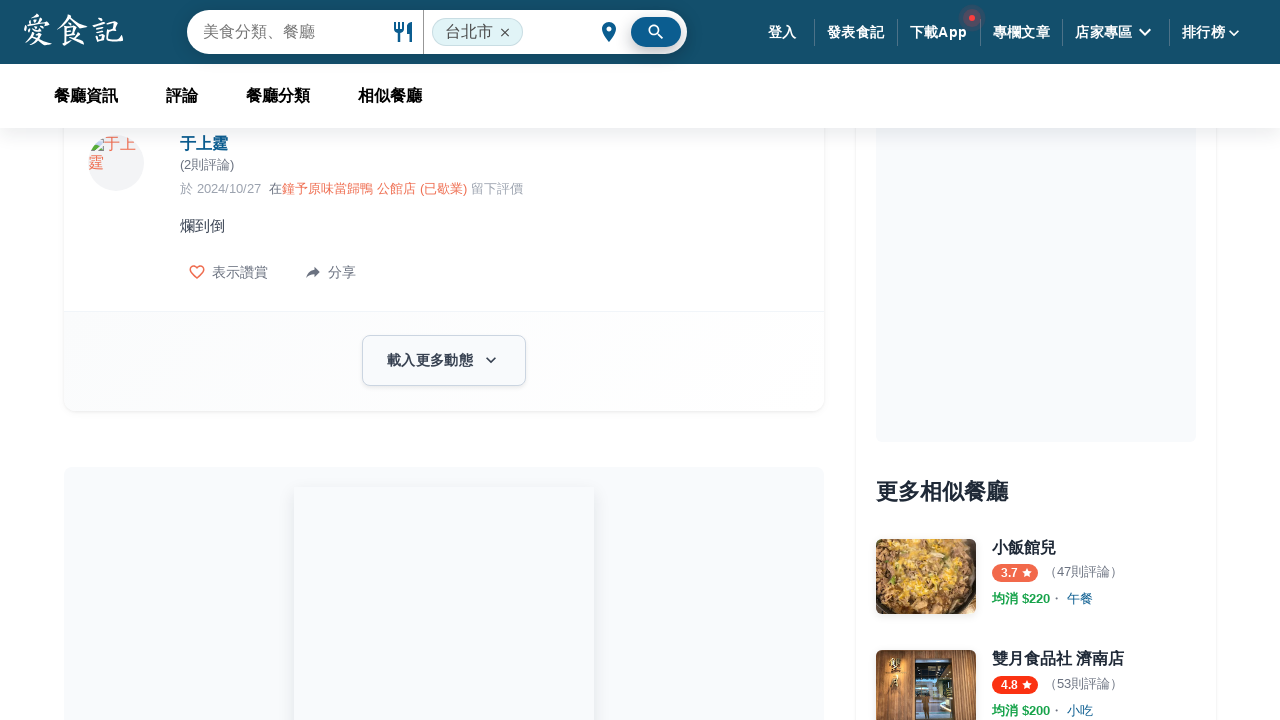

Load more button selector found
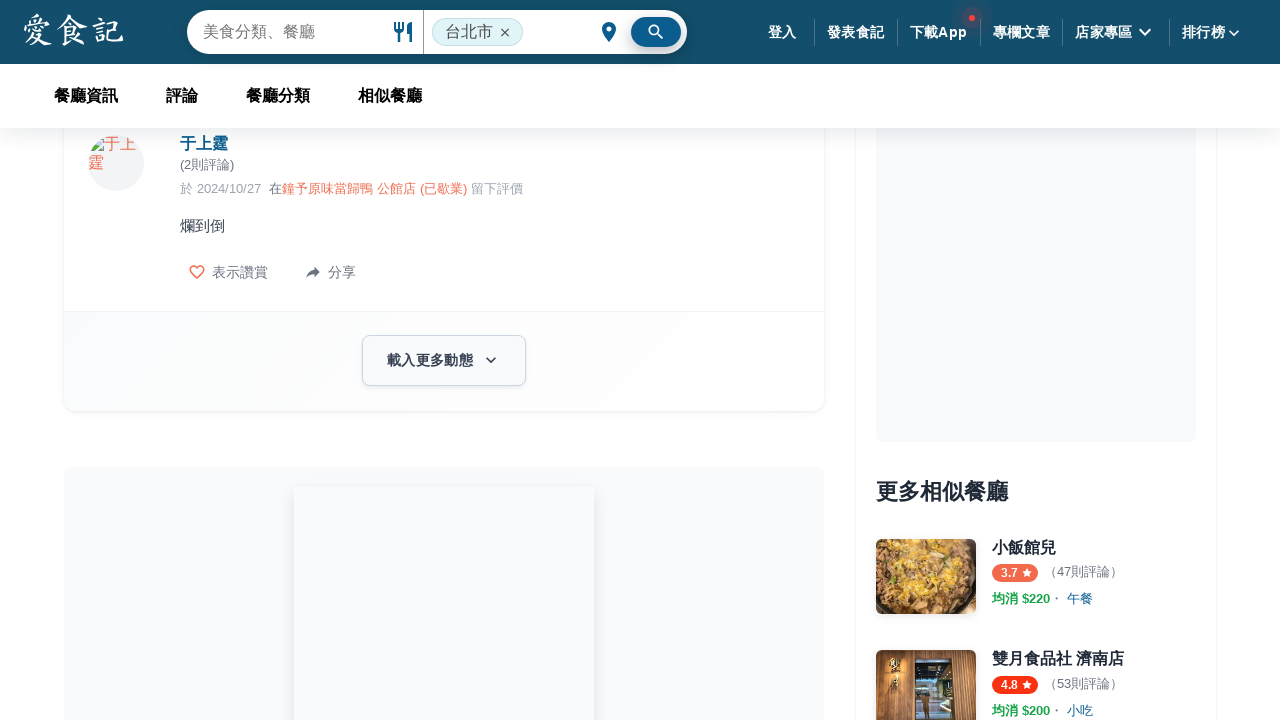

Clicked load more button to load additional reviews/check-ins at (444, 361) on .btn-more-checkin-wrapper
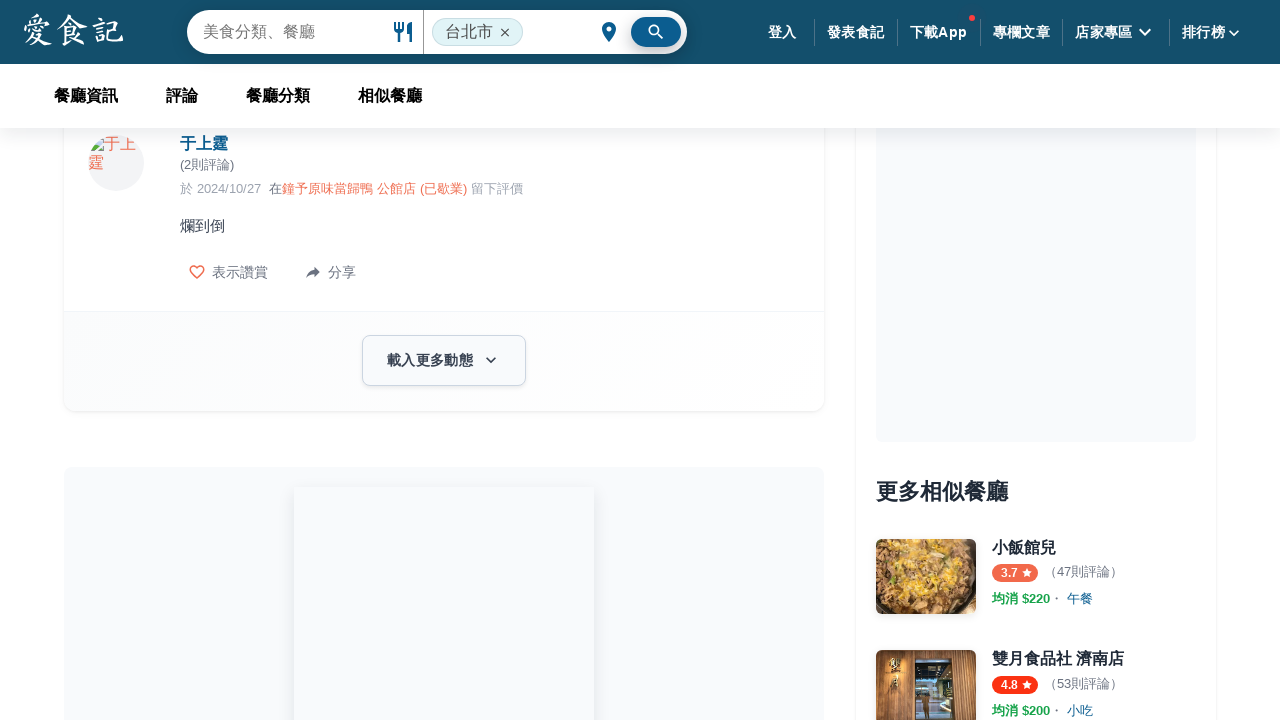

Waited for content to load
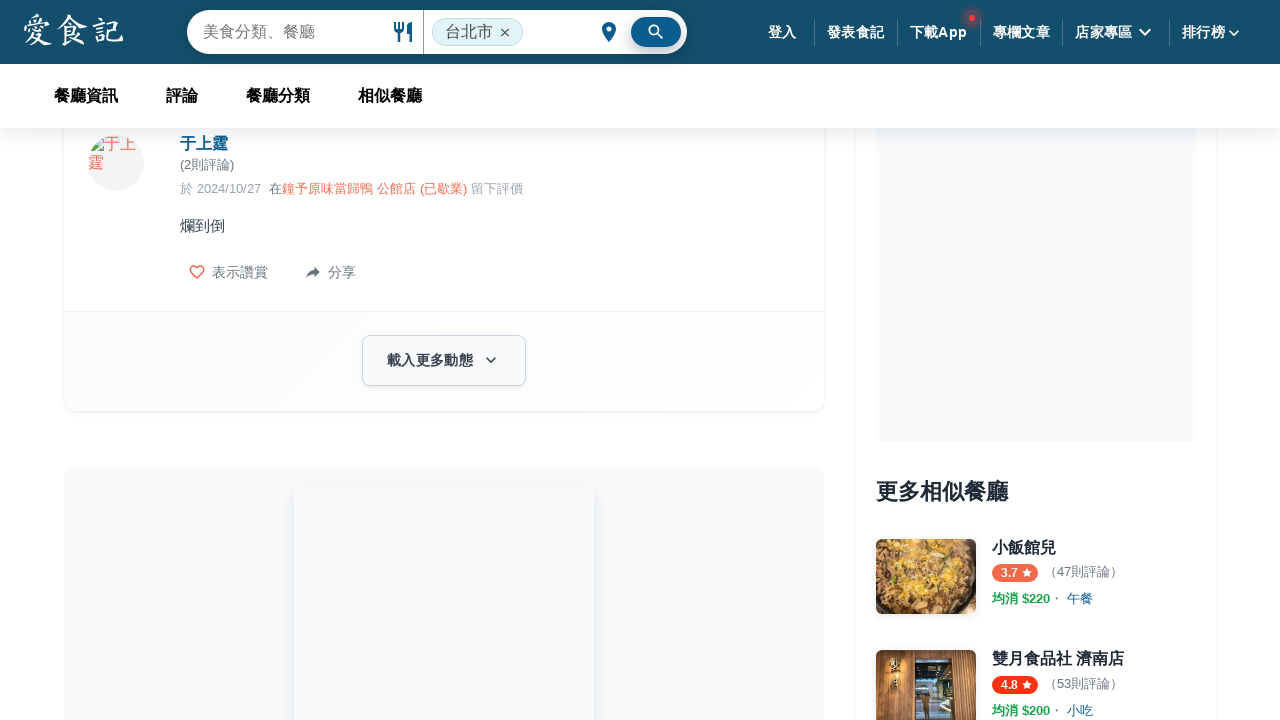

Load more button selector found
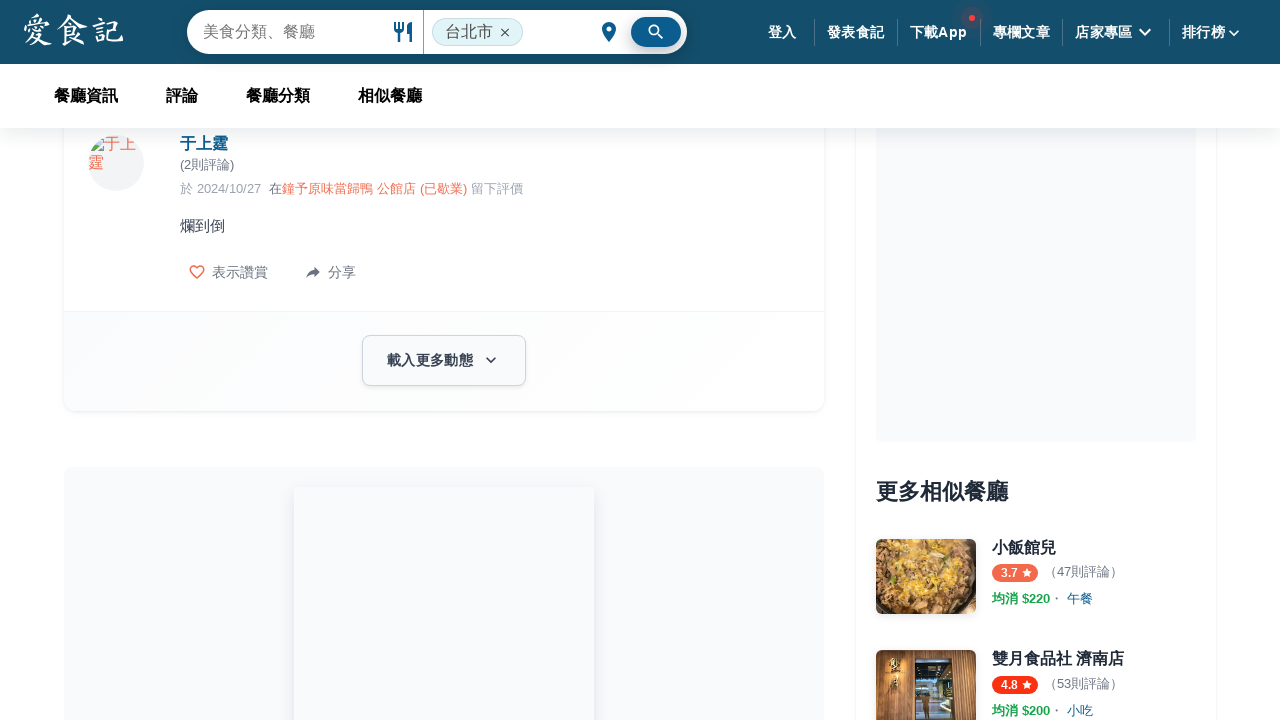

Clicked load more button to load additional reviews/check-ins at (444, 361) on .btn-more-checkin-wrapper
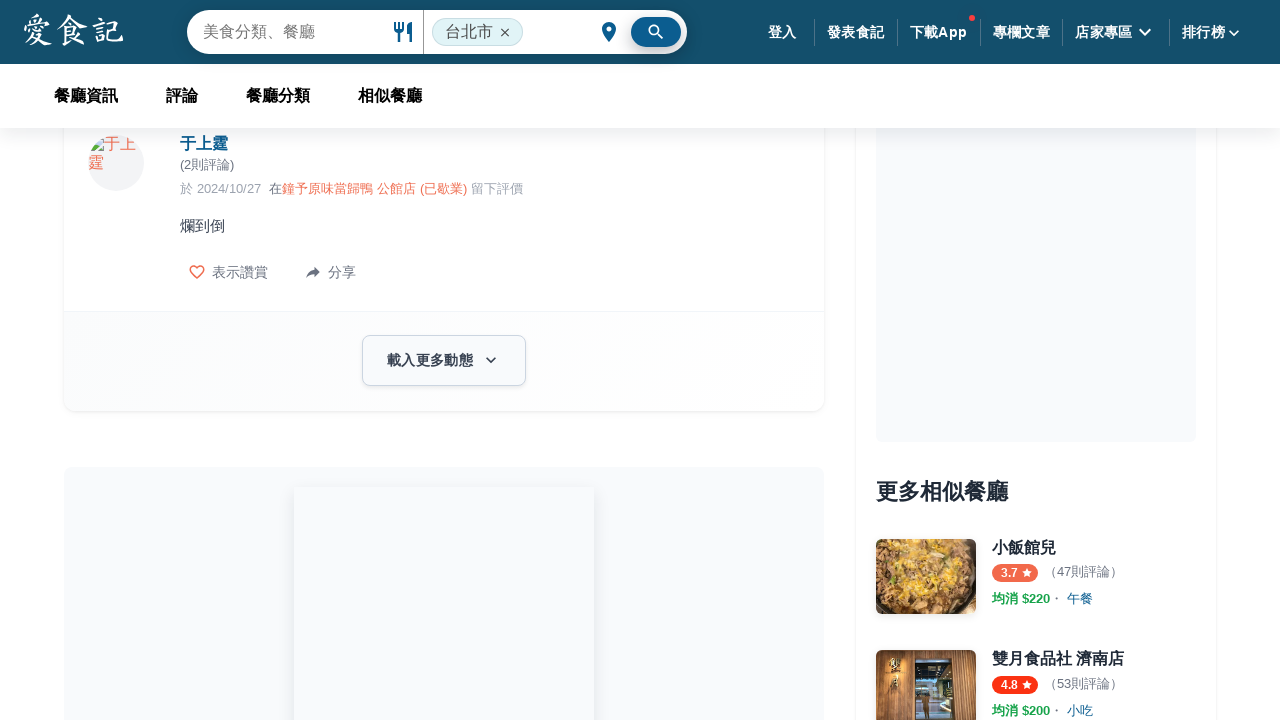

Waited for content to load
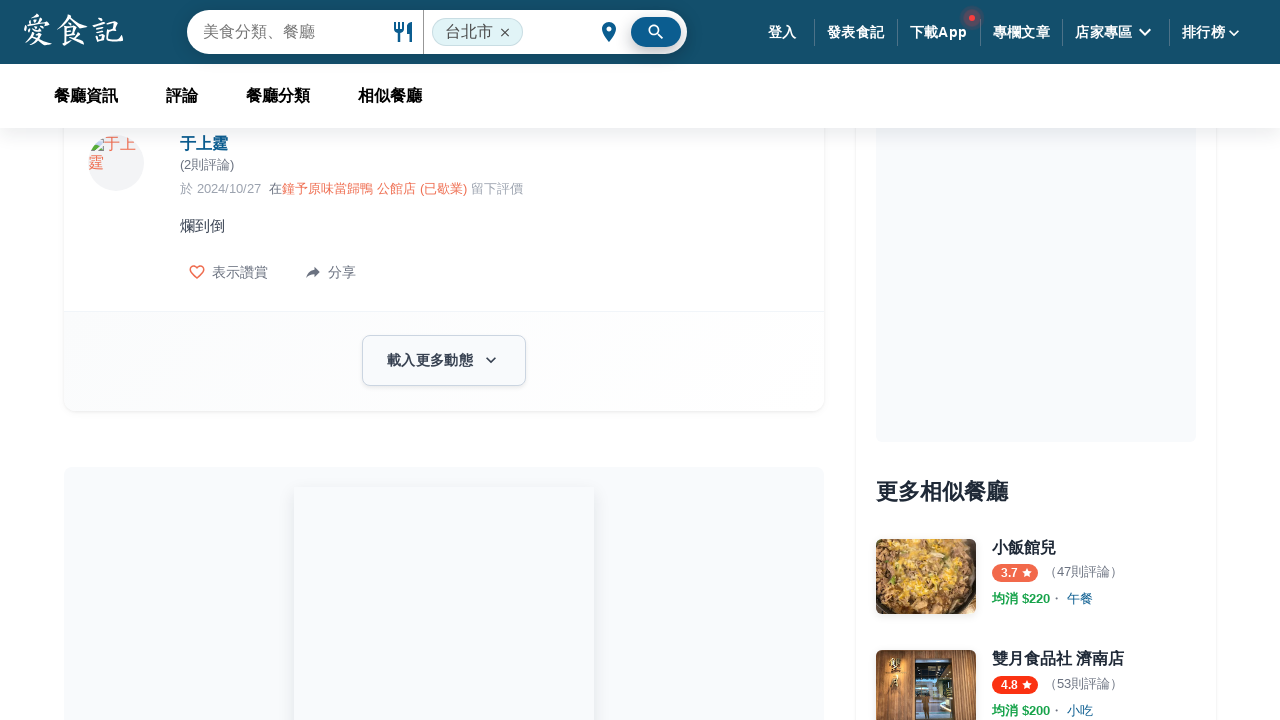

Load more button selector found
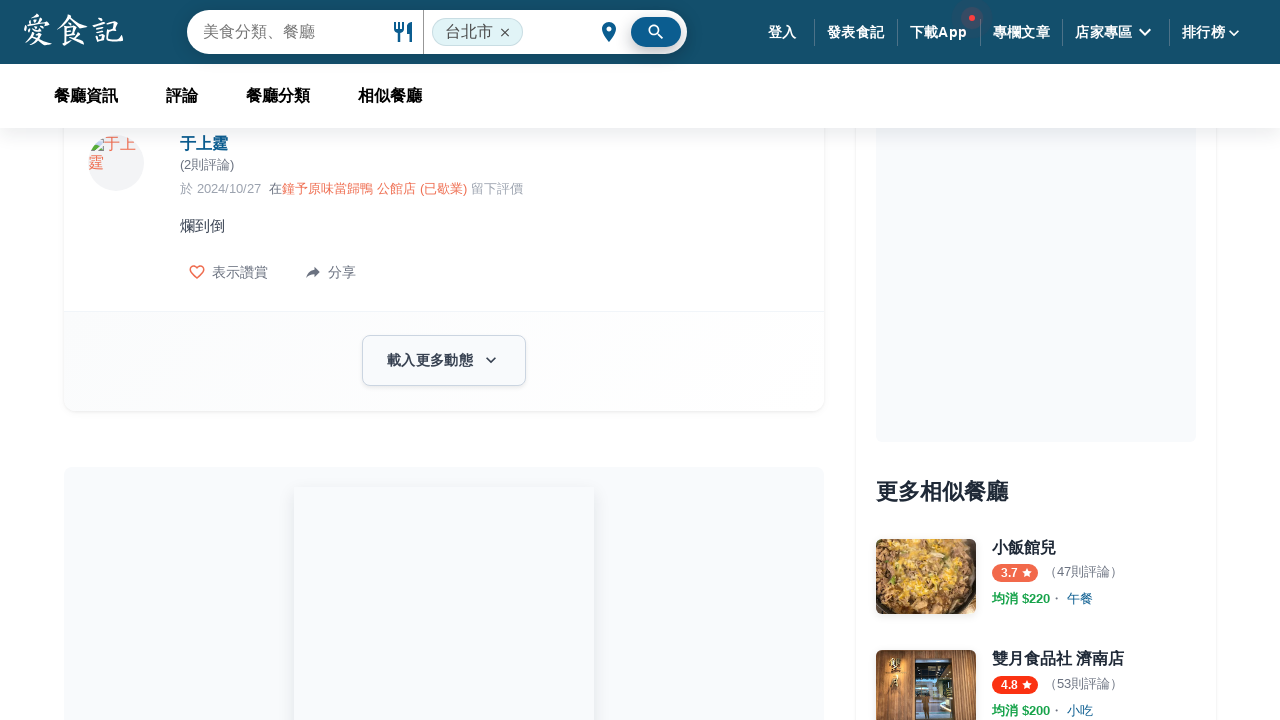

Clicked load more button to load additional reviews/check-ins at (444, 361) on .btn-more-checkin-wrapper
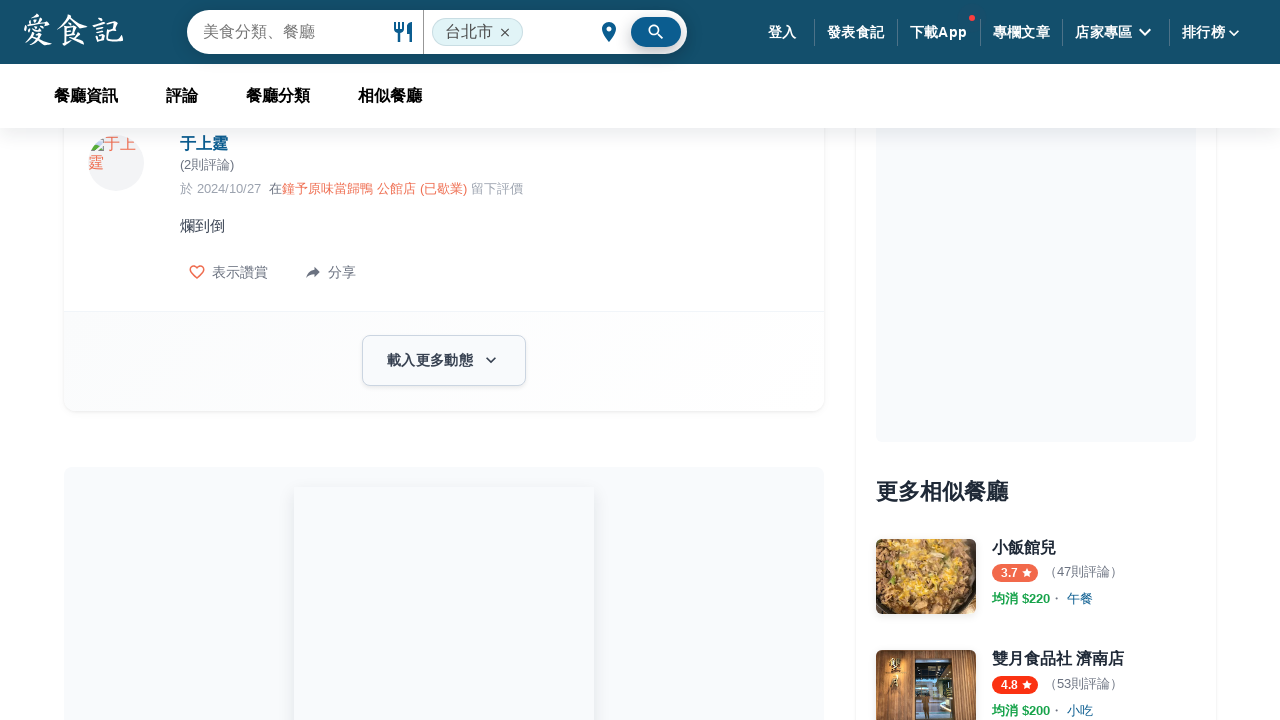

Waited for content to load
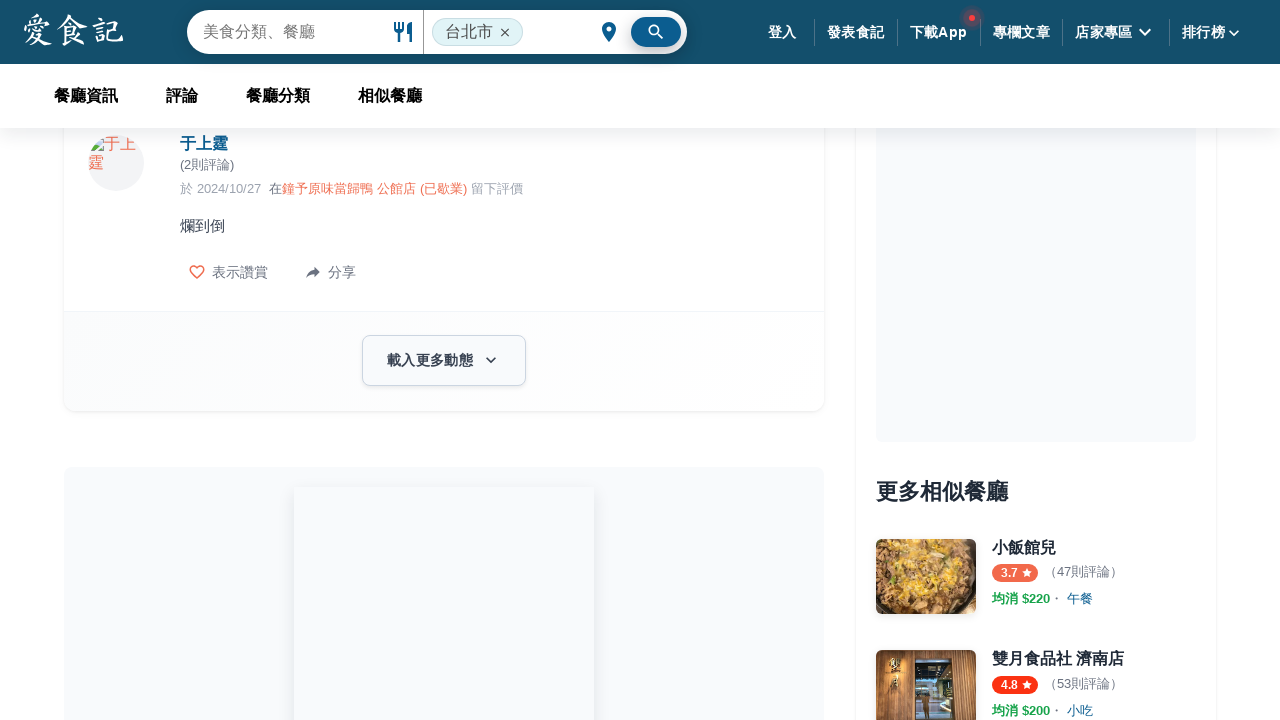

Load more button selector found
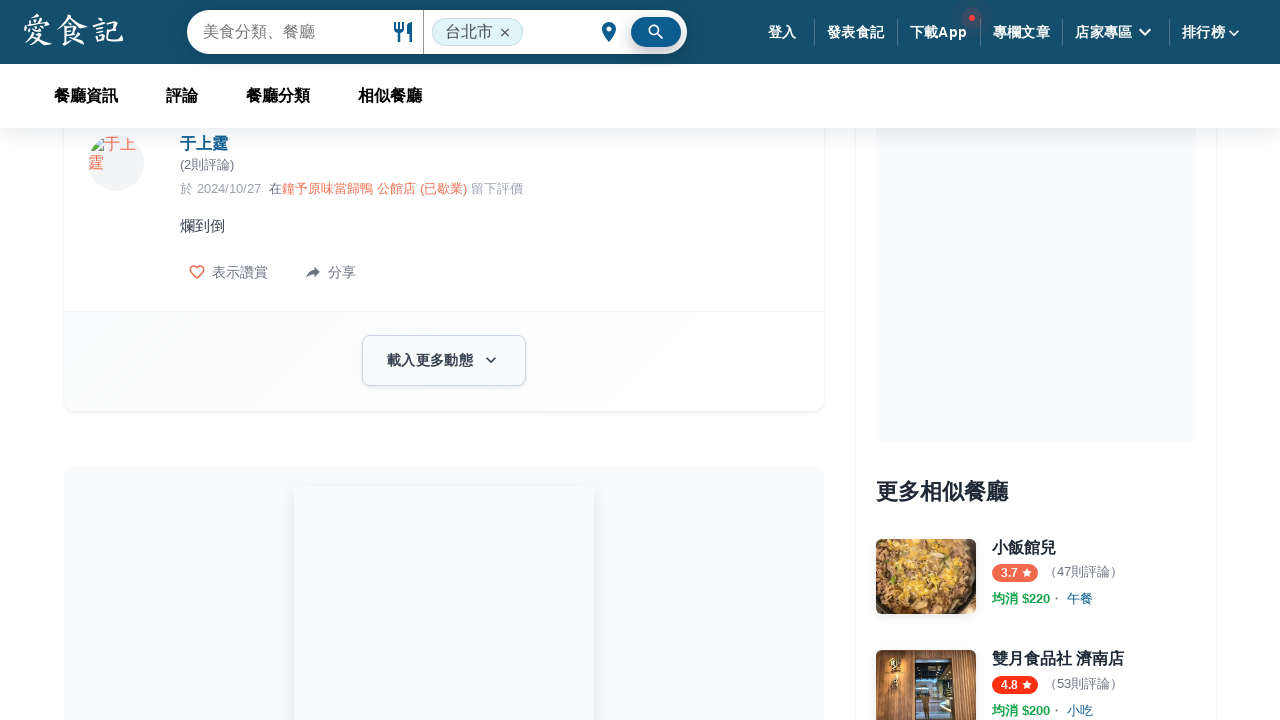

Clicked load more button to load additional reviews/check-ins at (444, 361) on .btn-more-checkin-wrapper
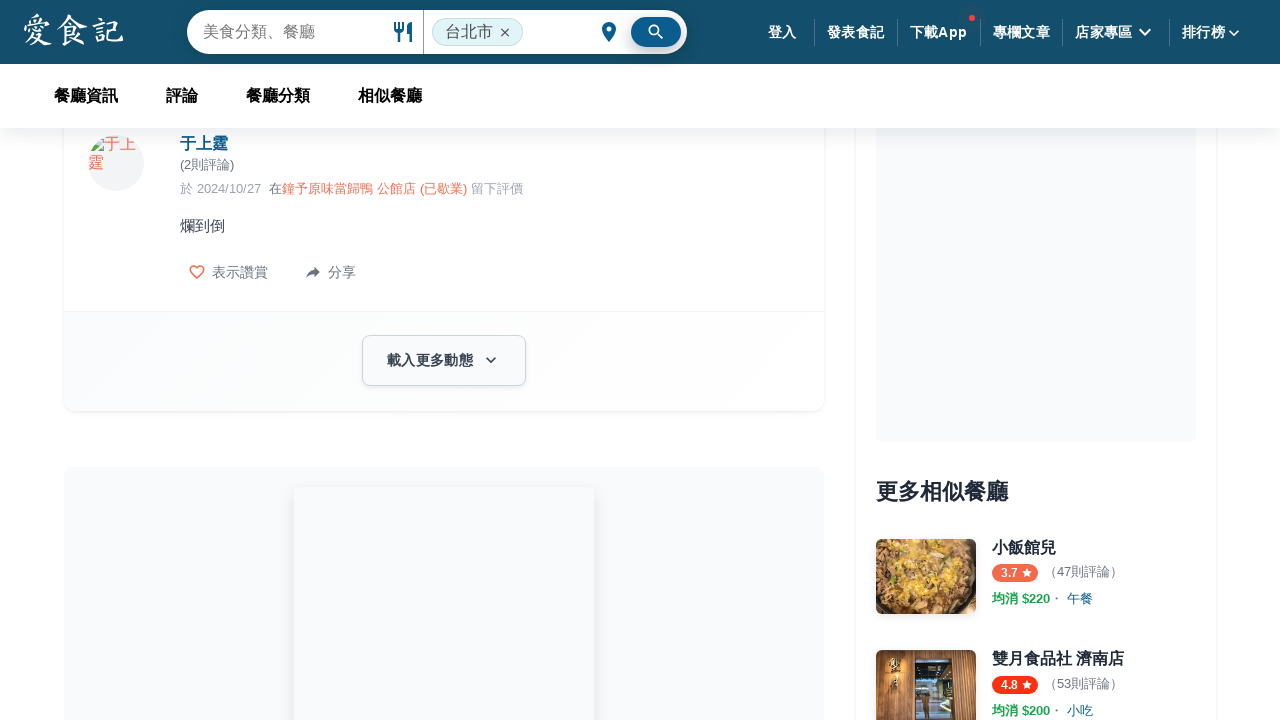

Waited for content to load
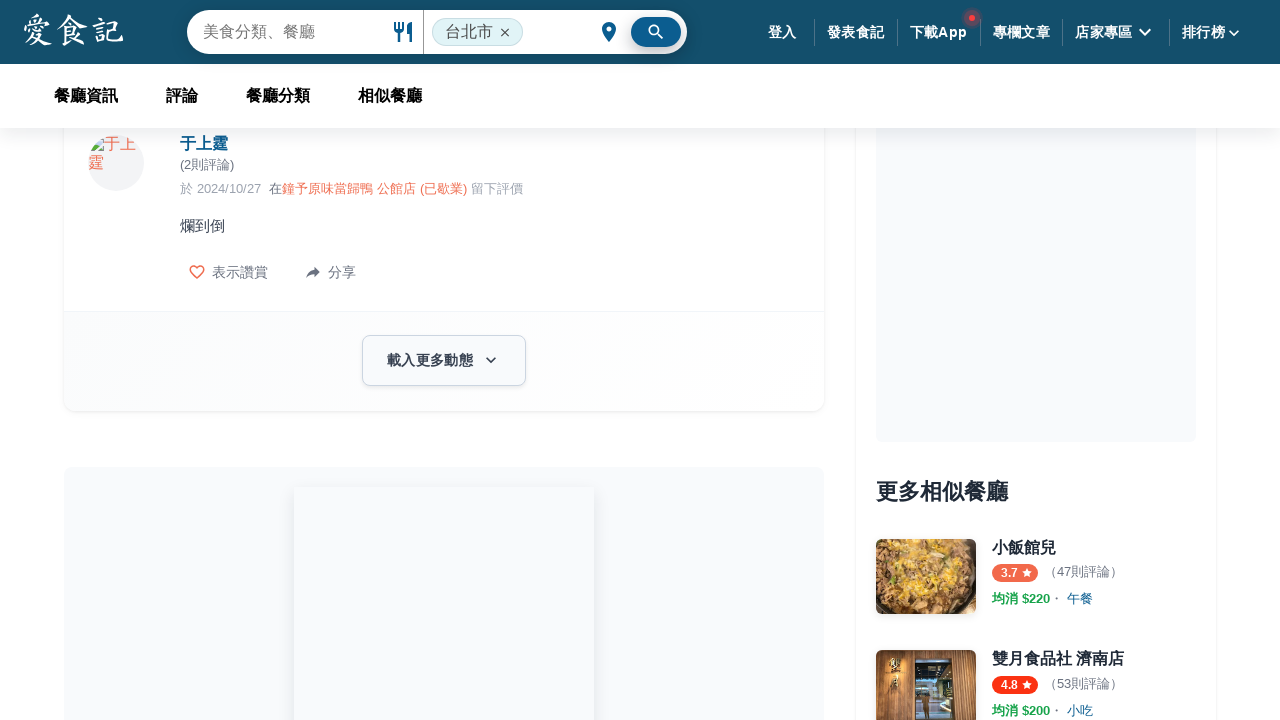

Load more button selector found
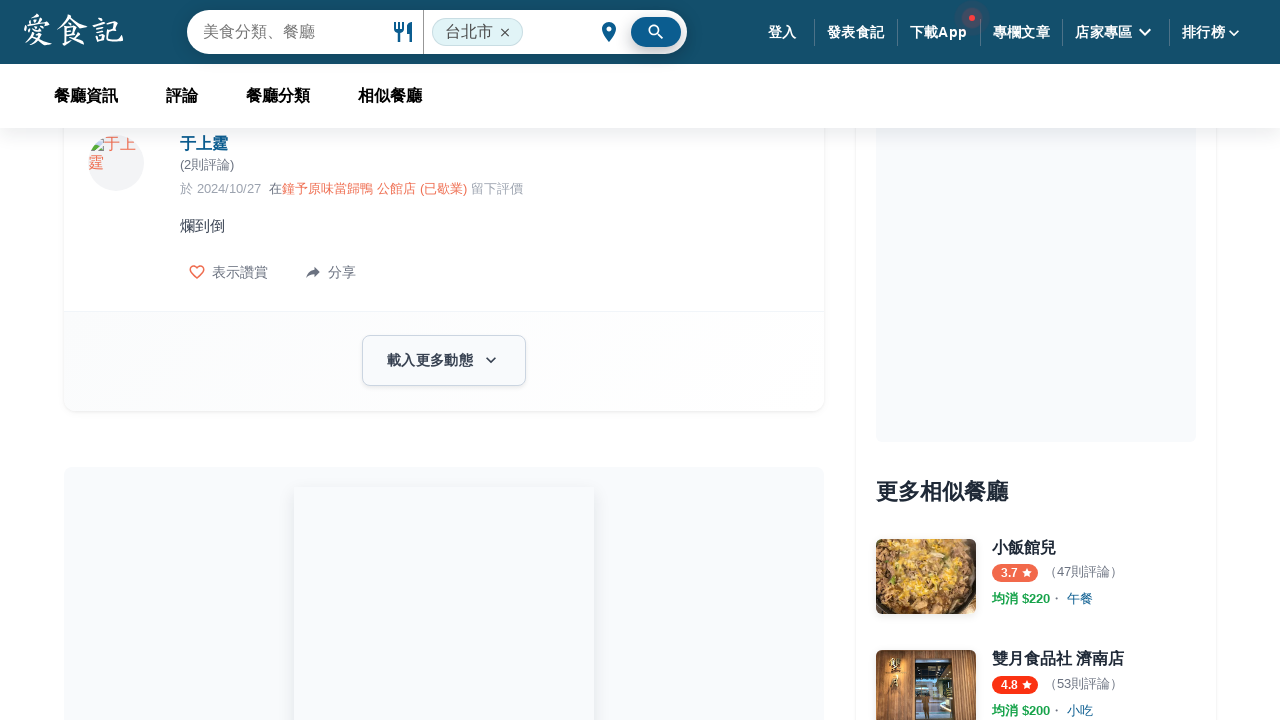

Clicked load more button to load additional reviews/check-ins at (444, 361) on .btn-more-checkin-wrapper
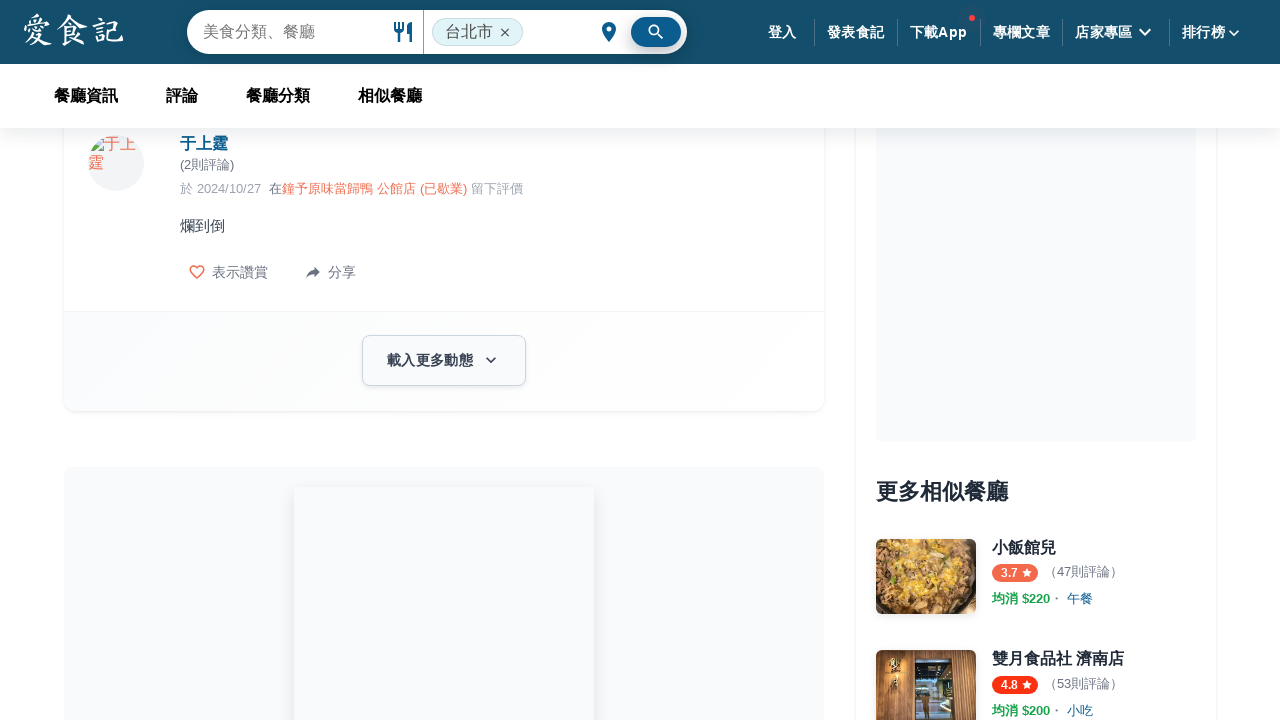

Waited for content to load
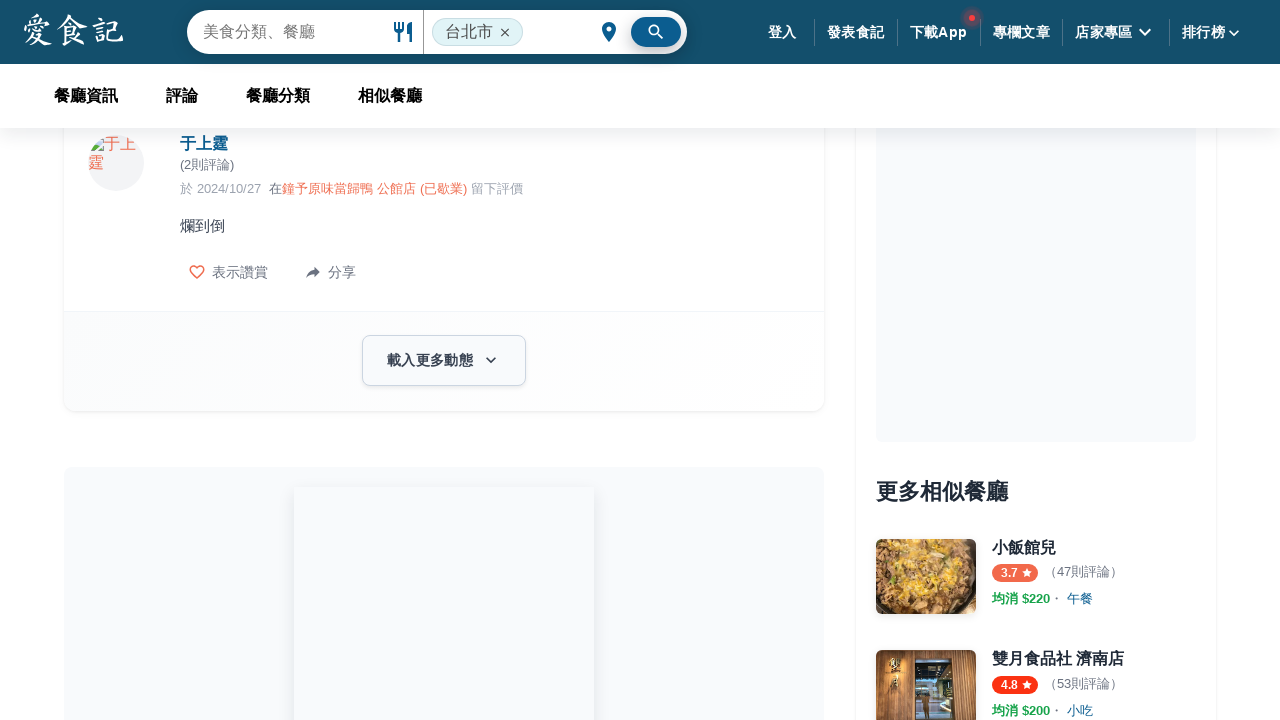

Load more button selector found
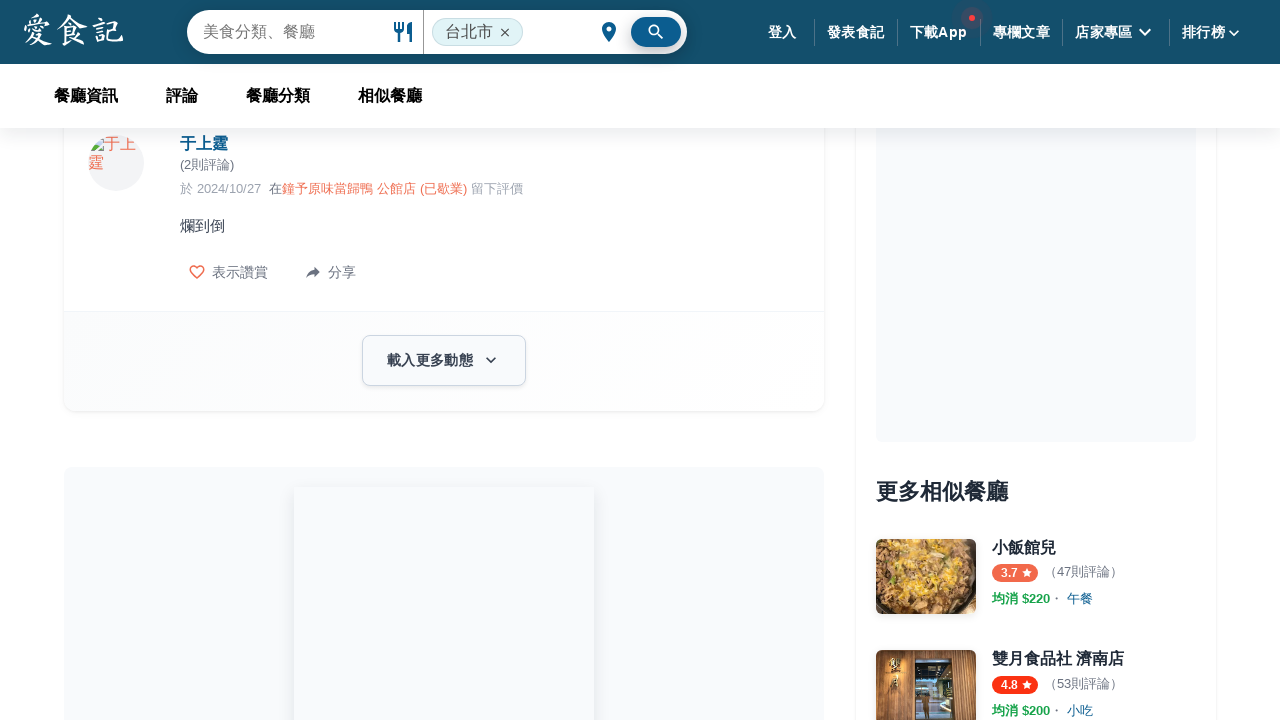

Clicked load more button to load additional reviews/check-ins at (444, 361) on .btn-more-checkin-wrapper
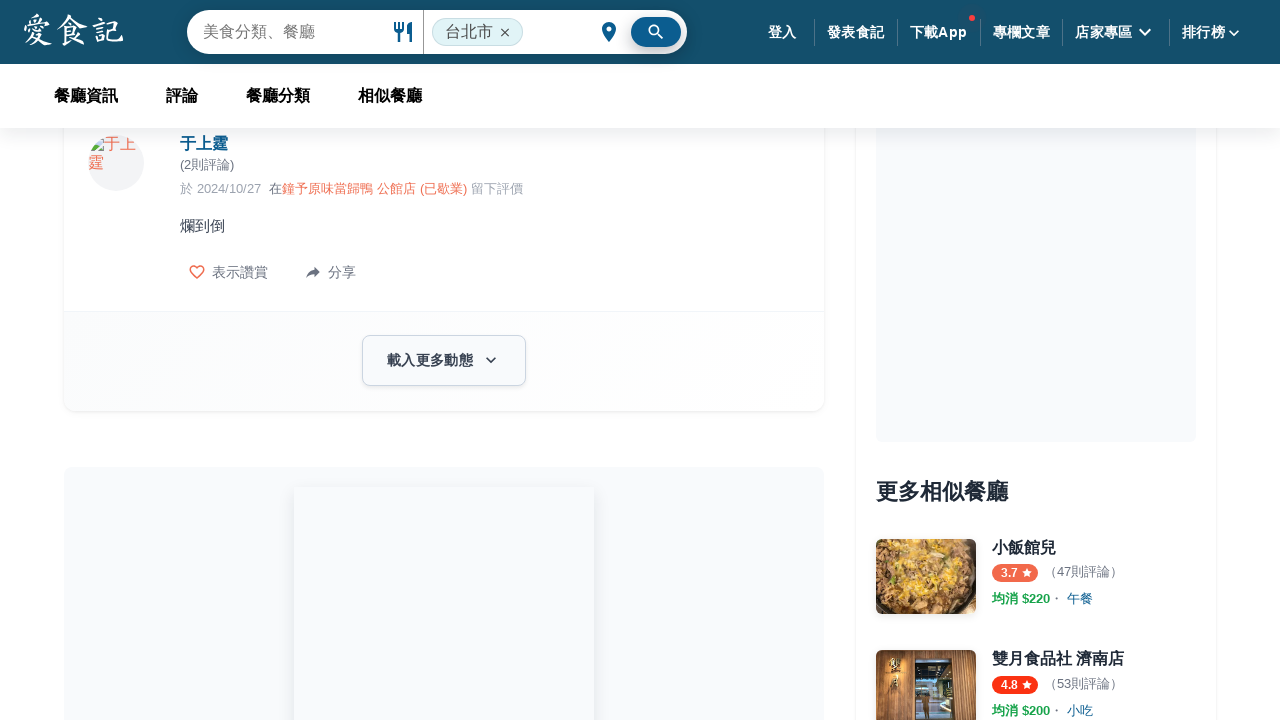

Waited for content to load
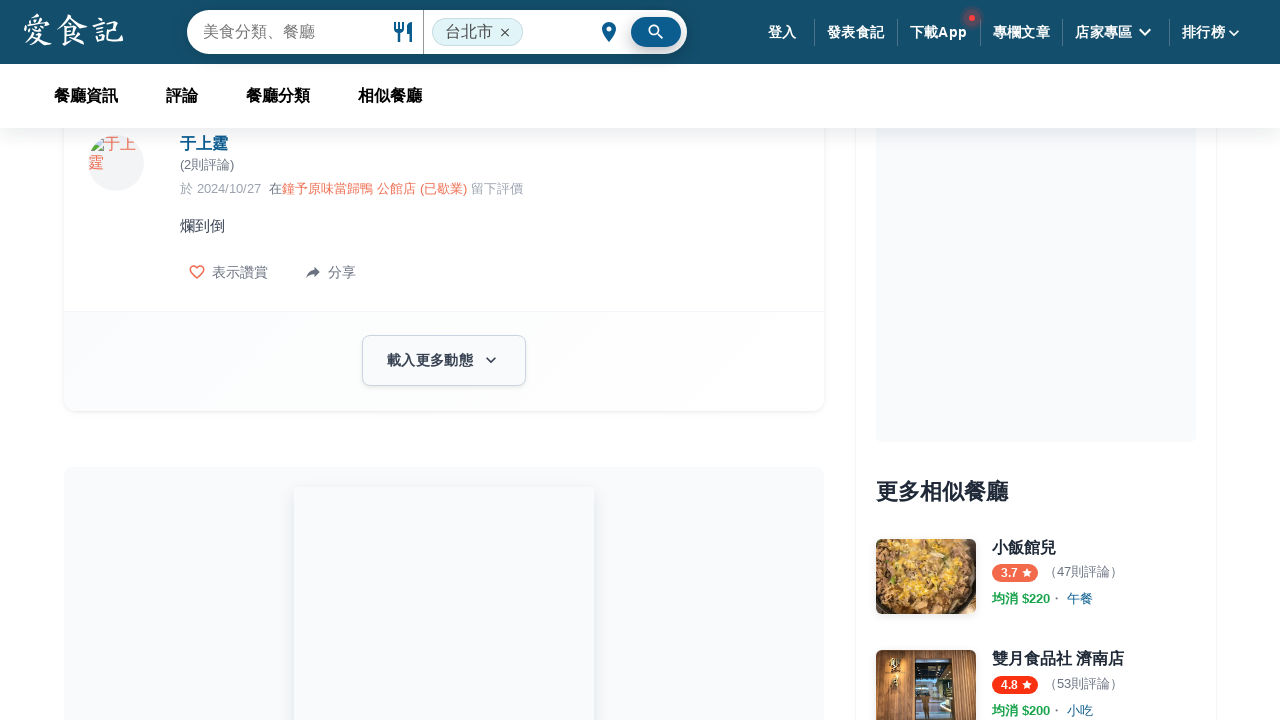

Load more button selector found
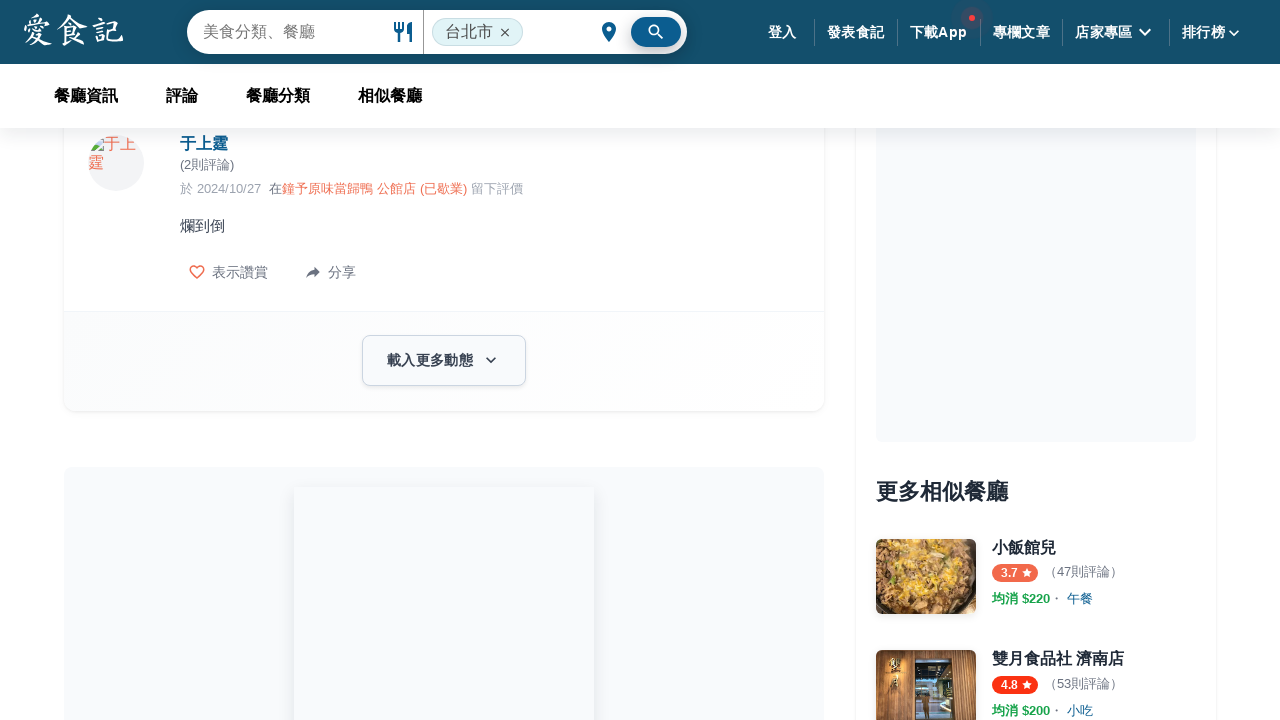

Clicked load more button to load additional reviews/check-ins at (444, 361) on .btn-more-checkin-wrapper
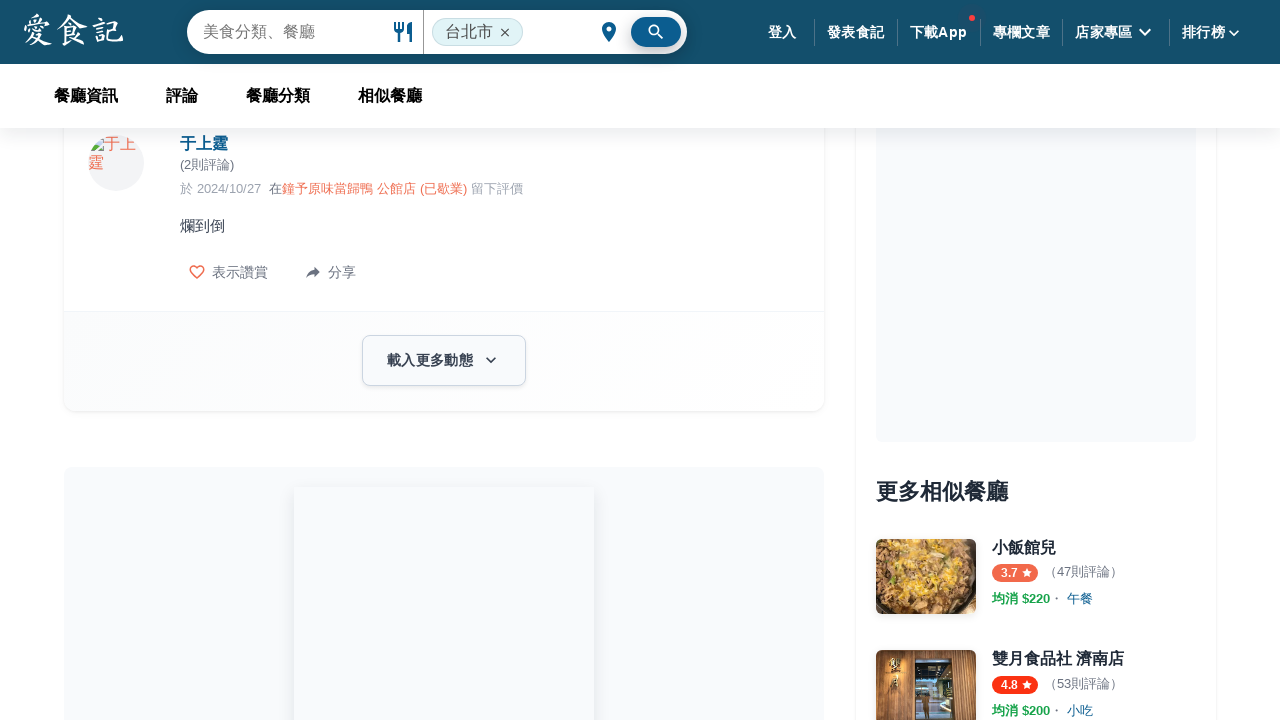

Waited for content to load
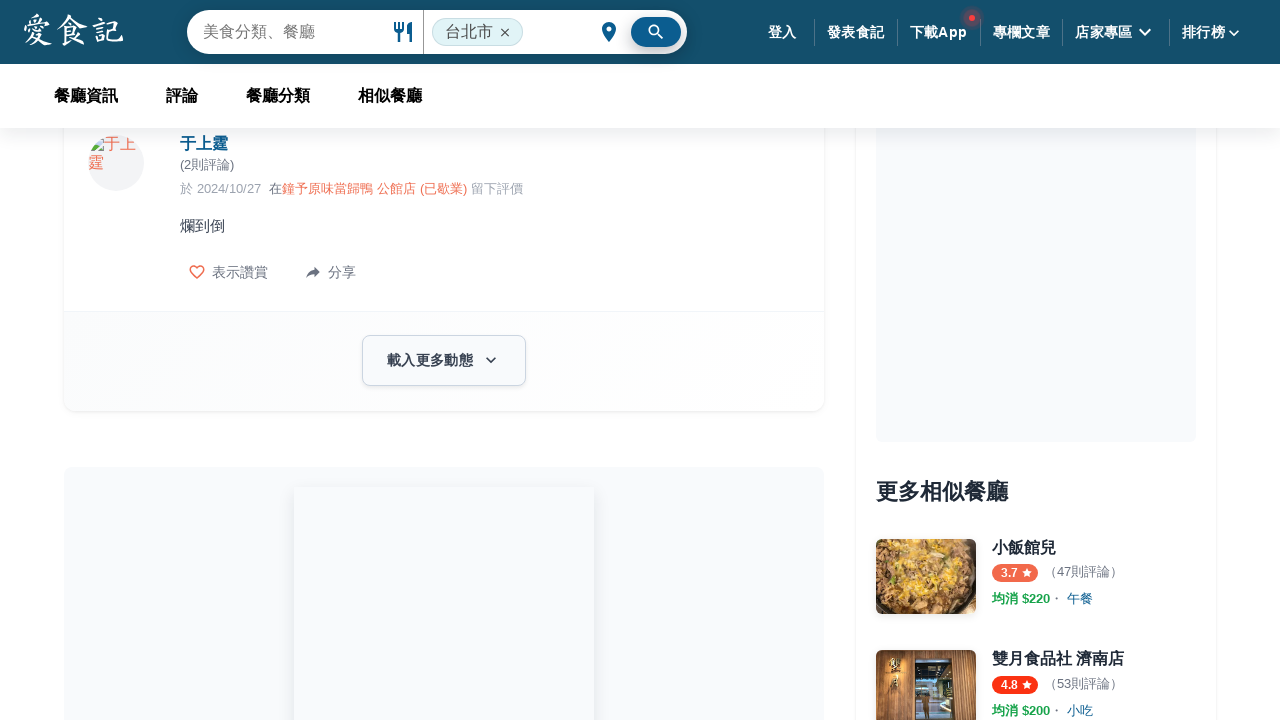

Load more button selector found
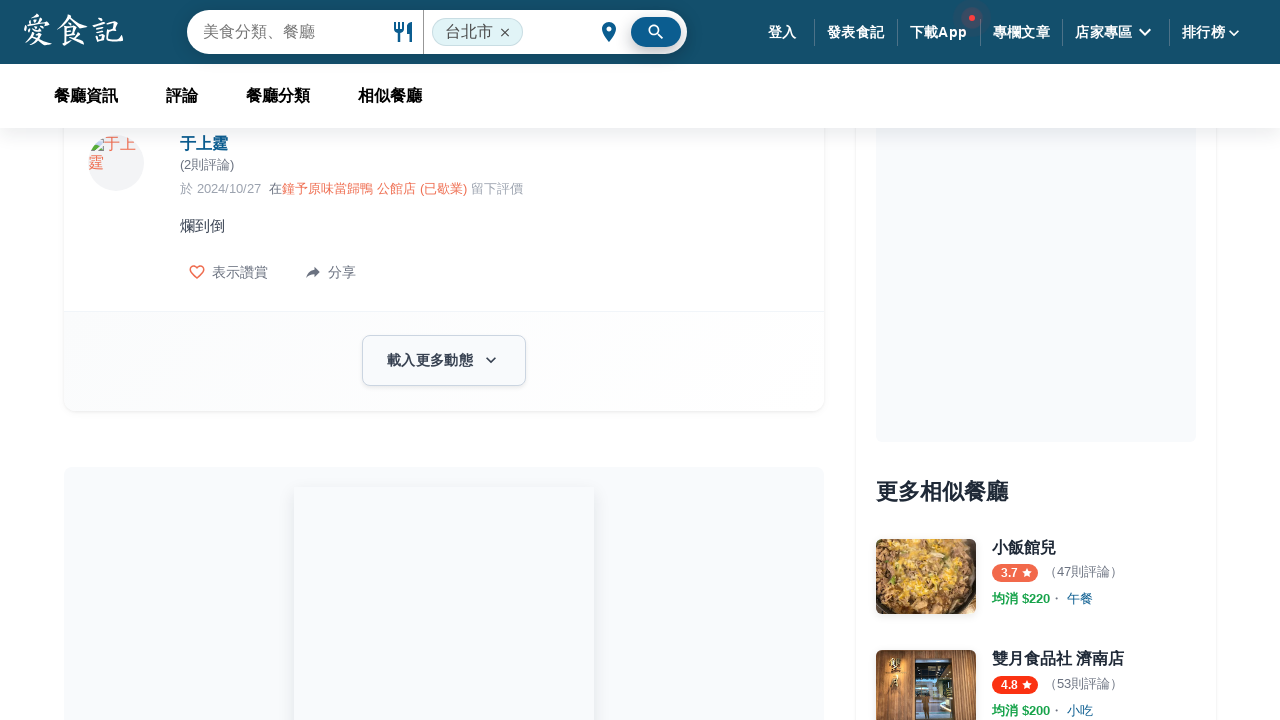

Clicked load more button to load additional reviews/check-ins at (444, 361) on .btn-more-checkin-wrapper
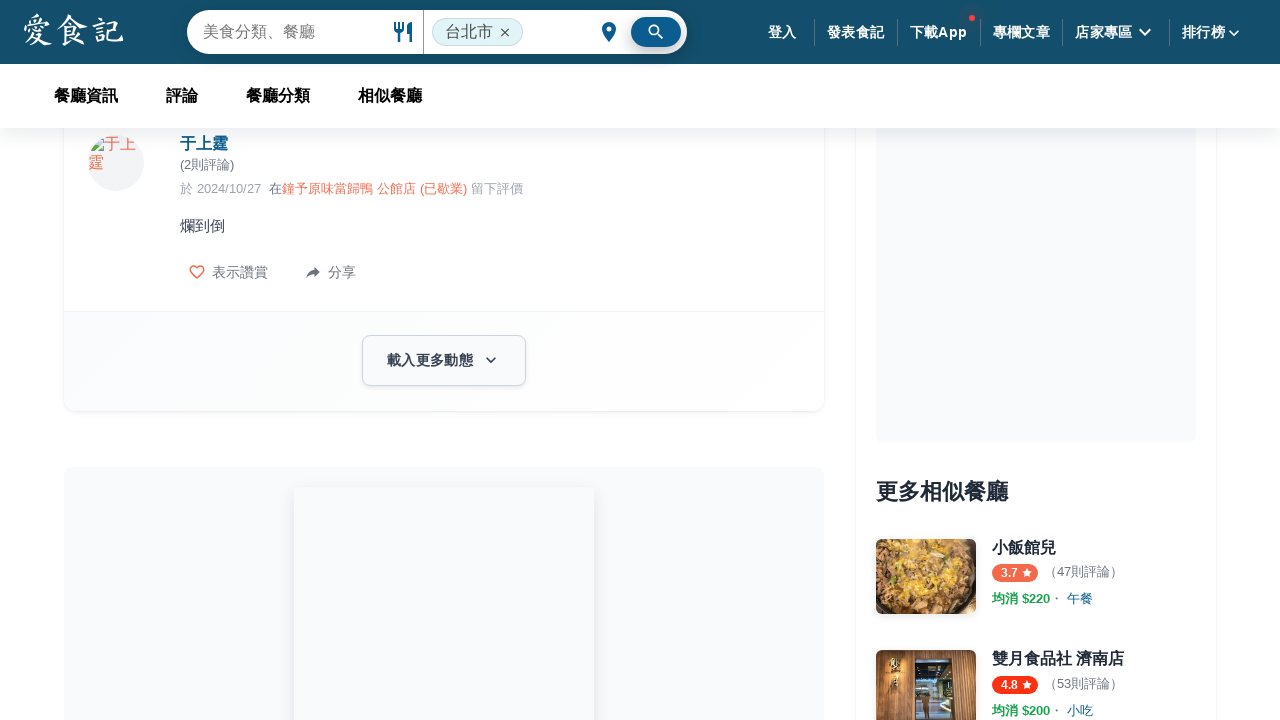

Waited for content to load
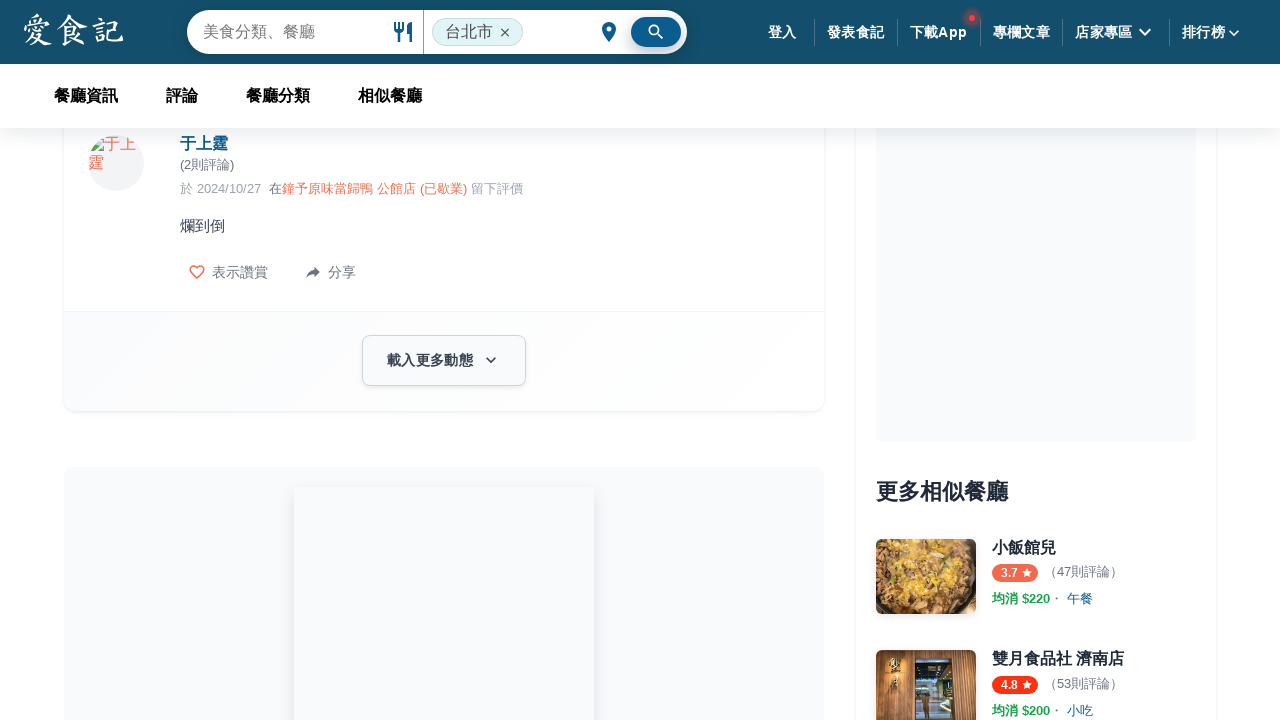

Load more button selector found
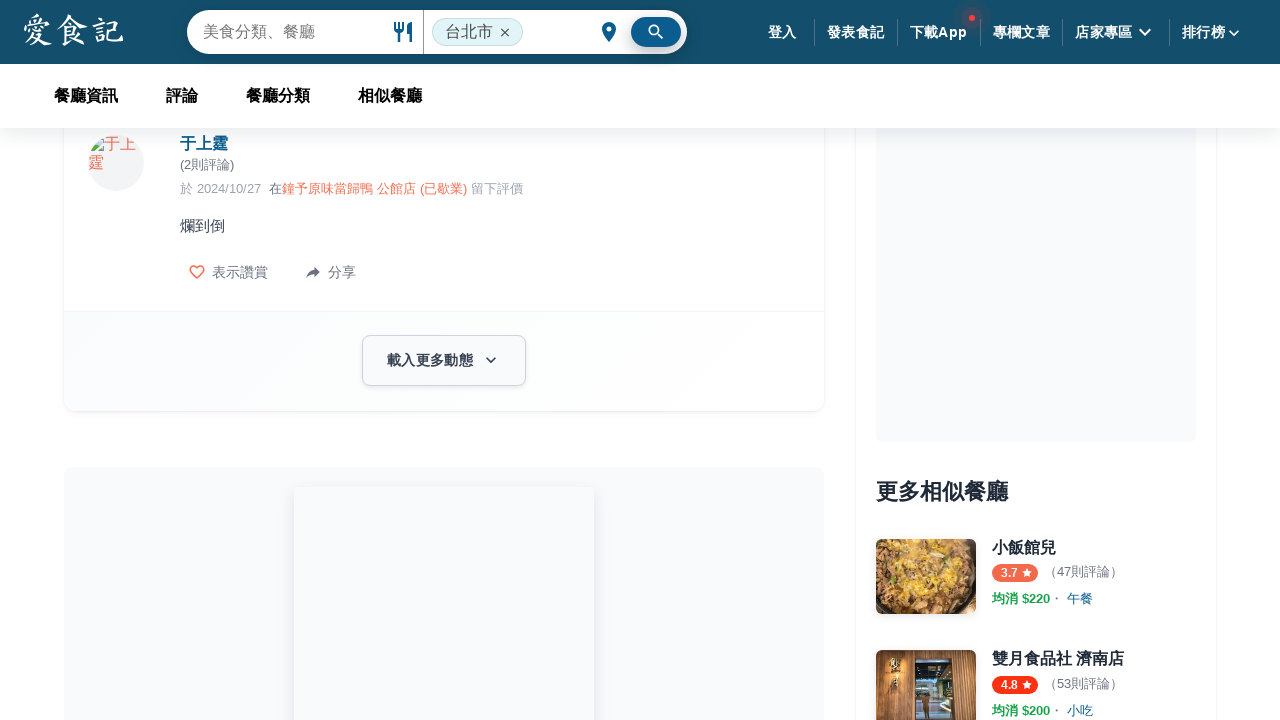

Clicked load more button to load additional reviews/check-ins at (444, 361) on .btn-more-checkin-wrapper
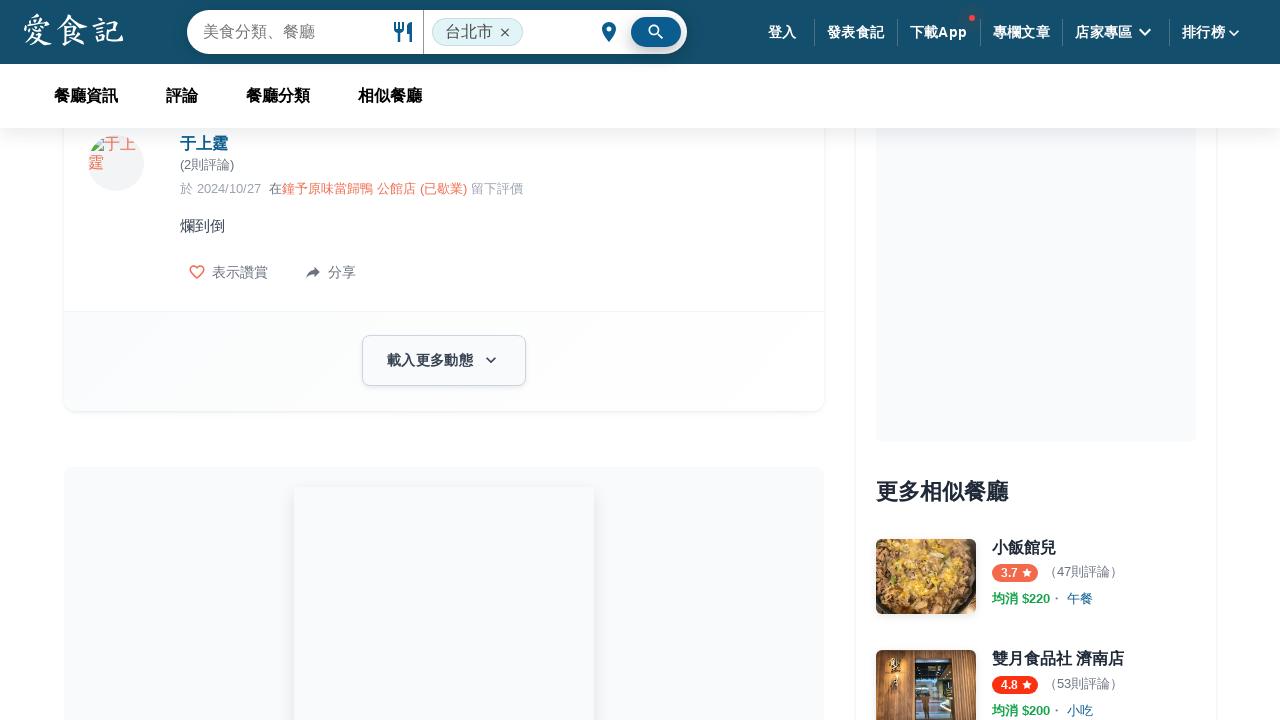

Waited for content to load
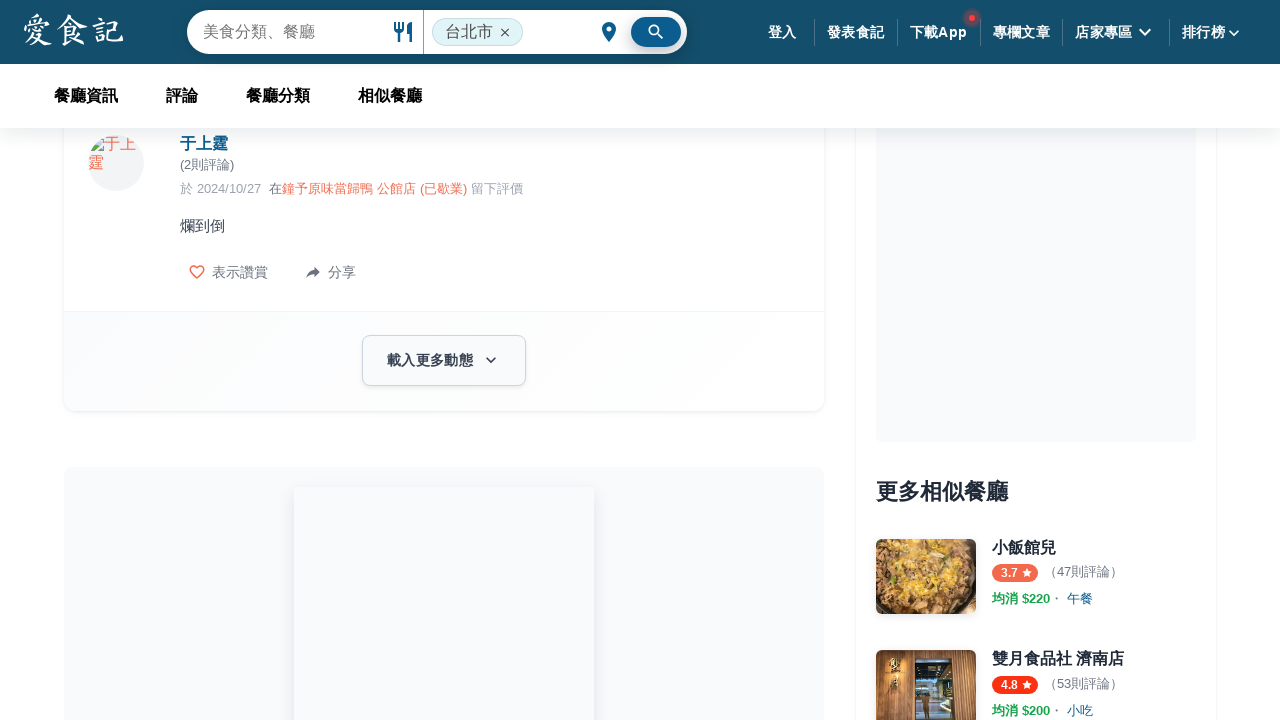

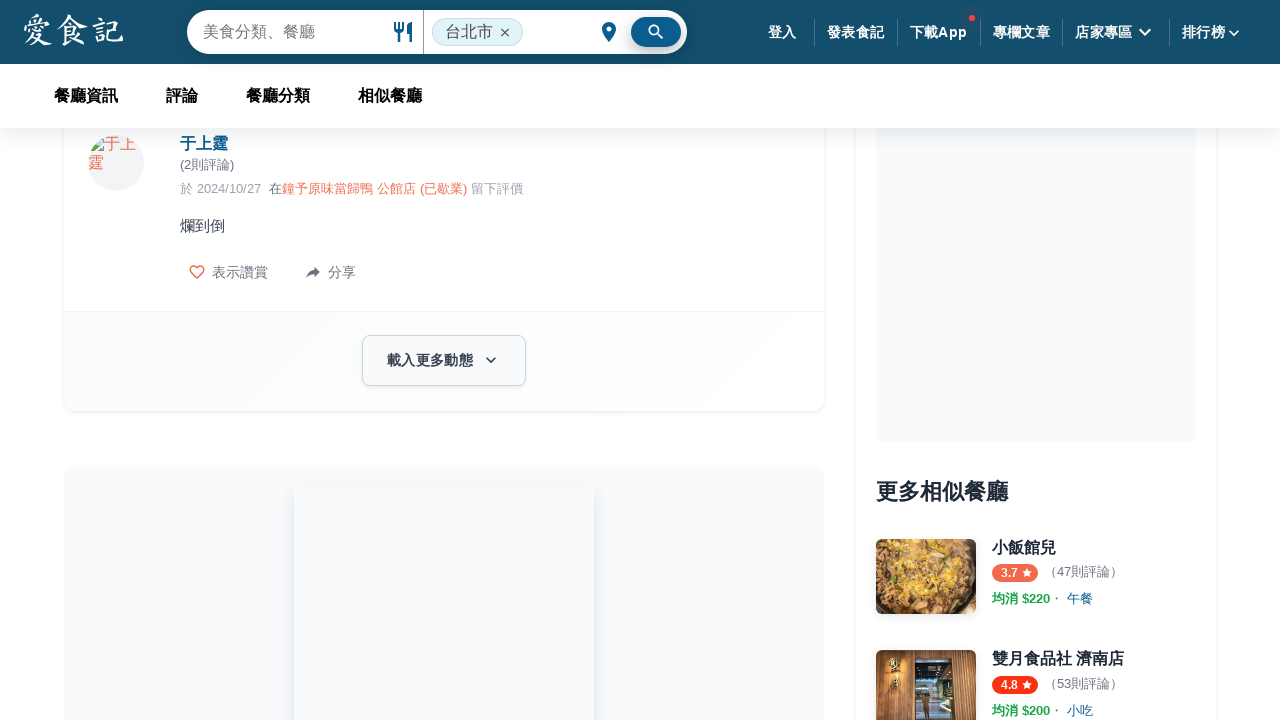